Tests a calendar date picker widget by clicking on the date input, navigating through months using previous/next buttons, and selecting a specific date (October 2, 2023).

Starting URL: https://www.hyrtutorials.com/p/calendar-practice.html

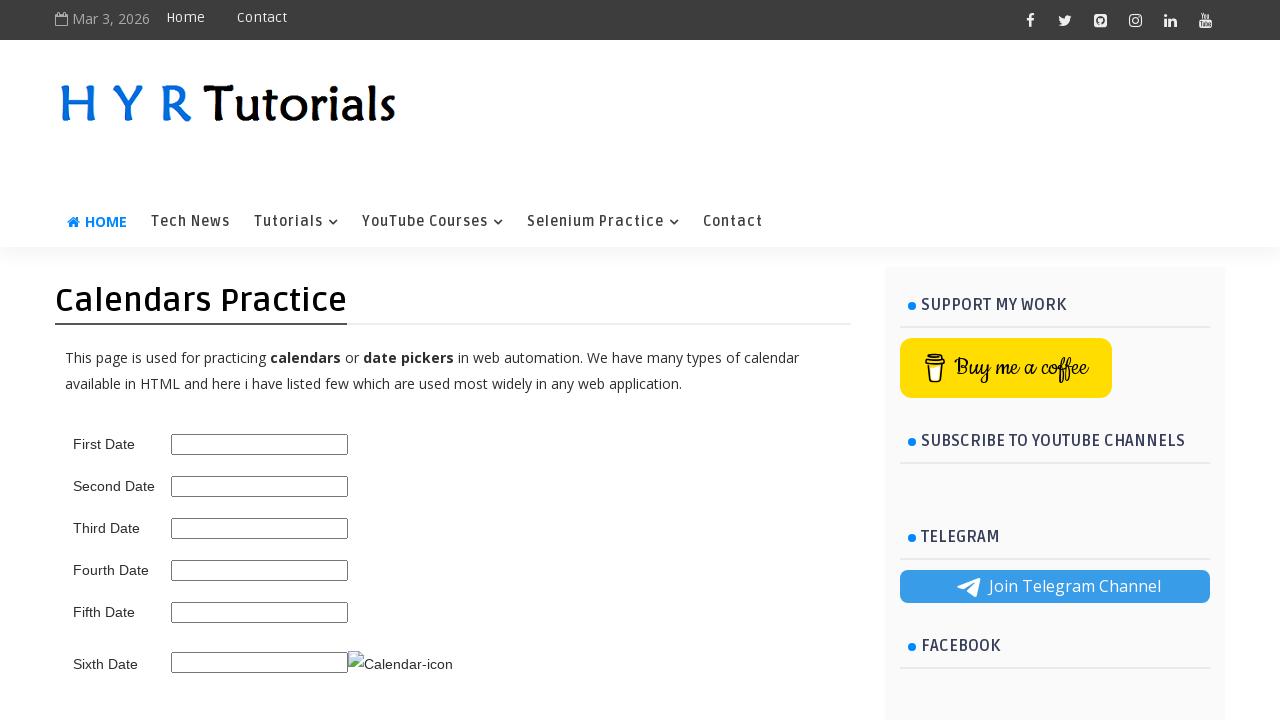

Clicked on the date picker to open the calendar at (260, 486) on #second_date_picker
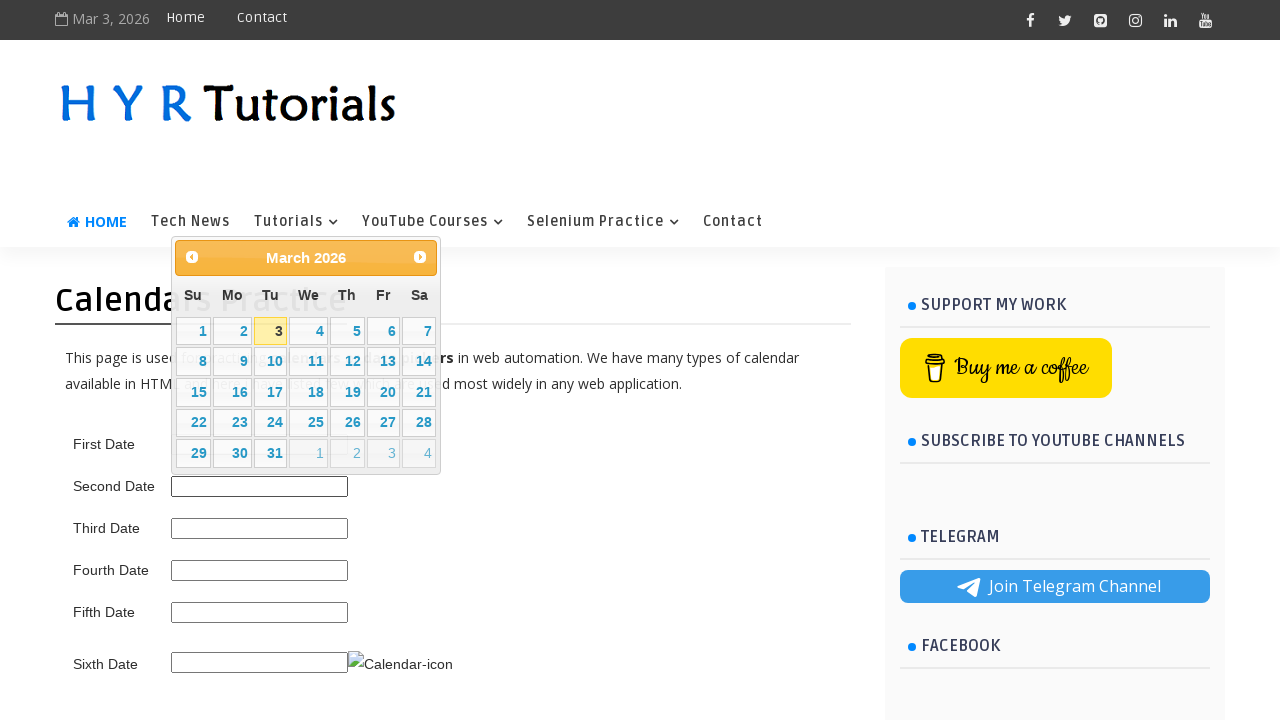

Calendar appeared with month/year title
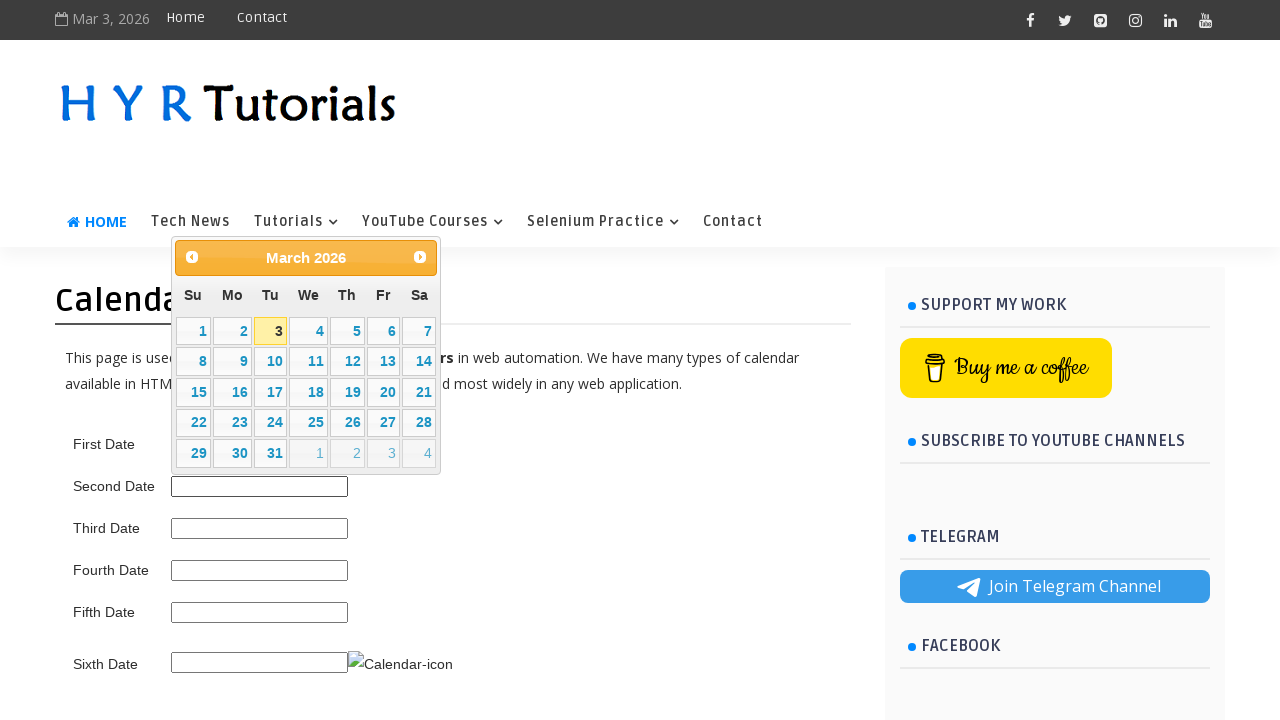

Retrieved current calendar date: 3/2026
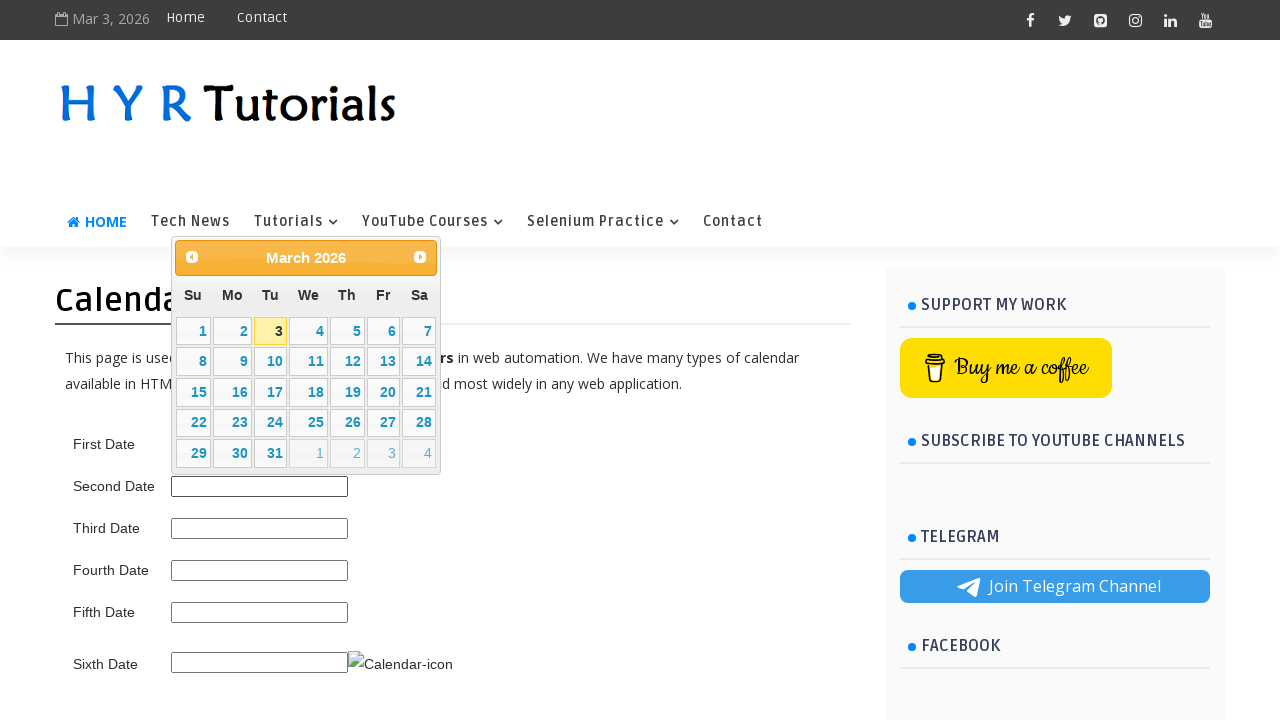

Clicked previous month button to navigate backwards at (192, 257) on a.ui-datepicker-prev
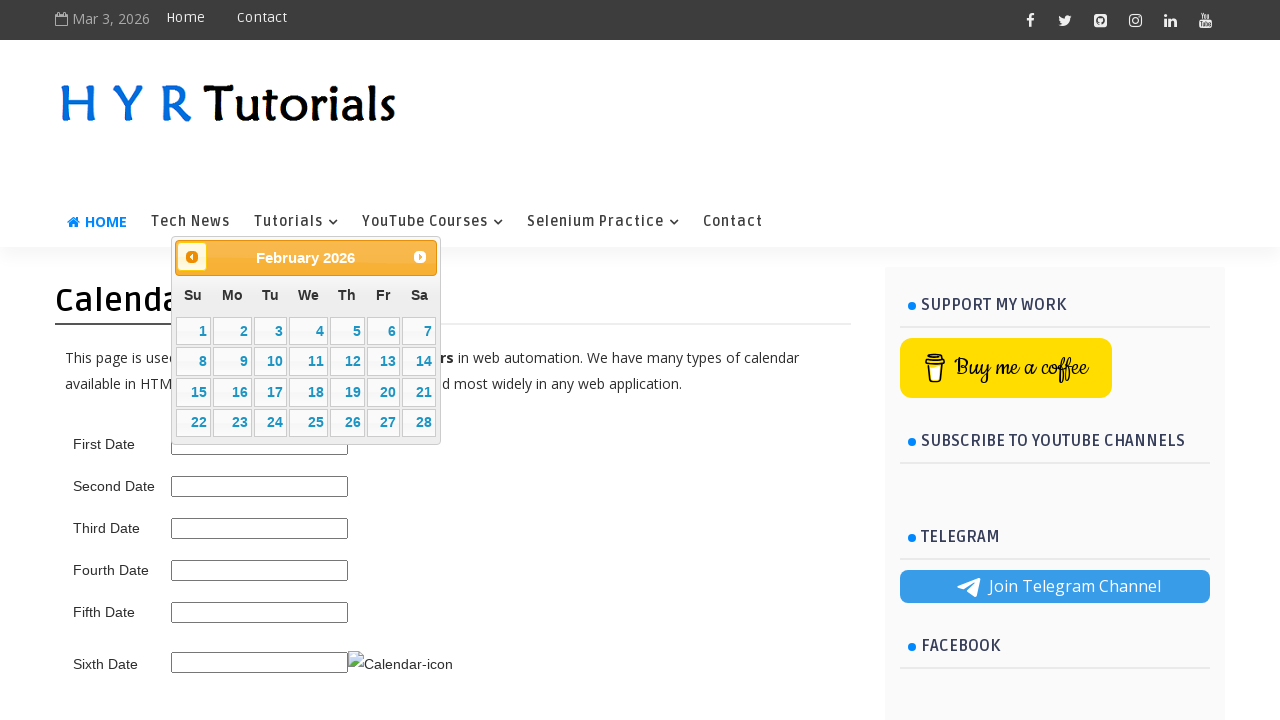

Waited for calendar to update after clicking previous
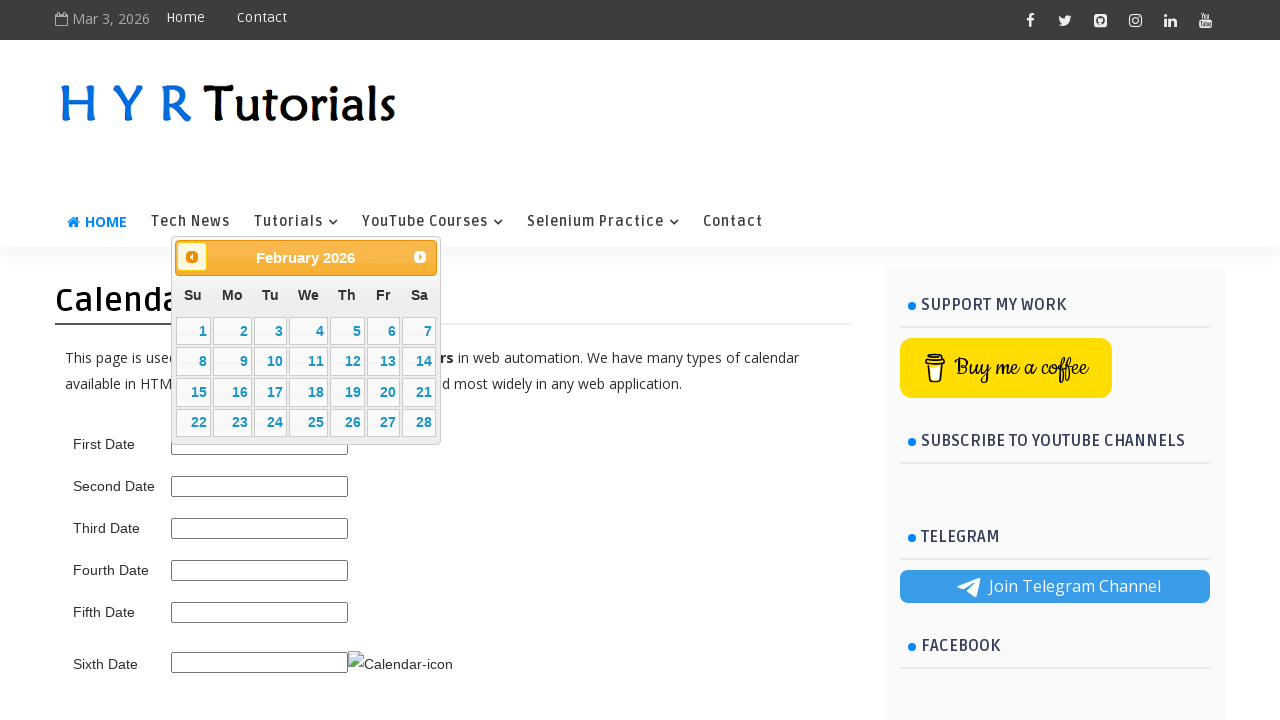

Clicked previous month button to navigate backwards at (192, 257) on a.ui-datepicker-prev
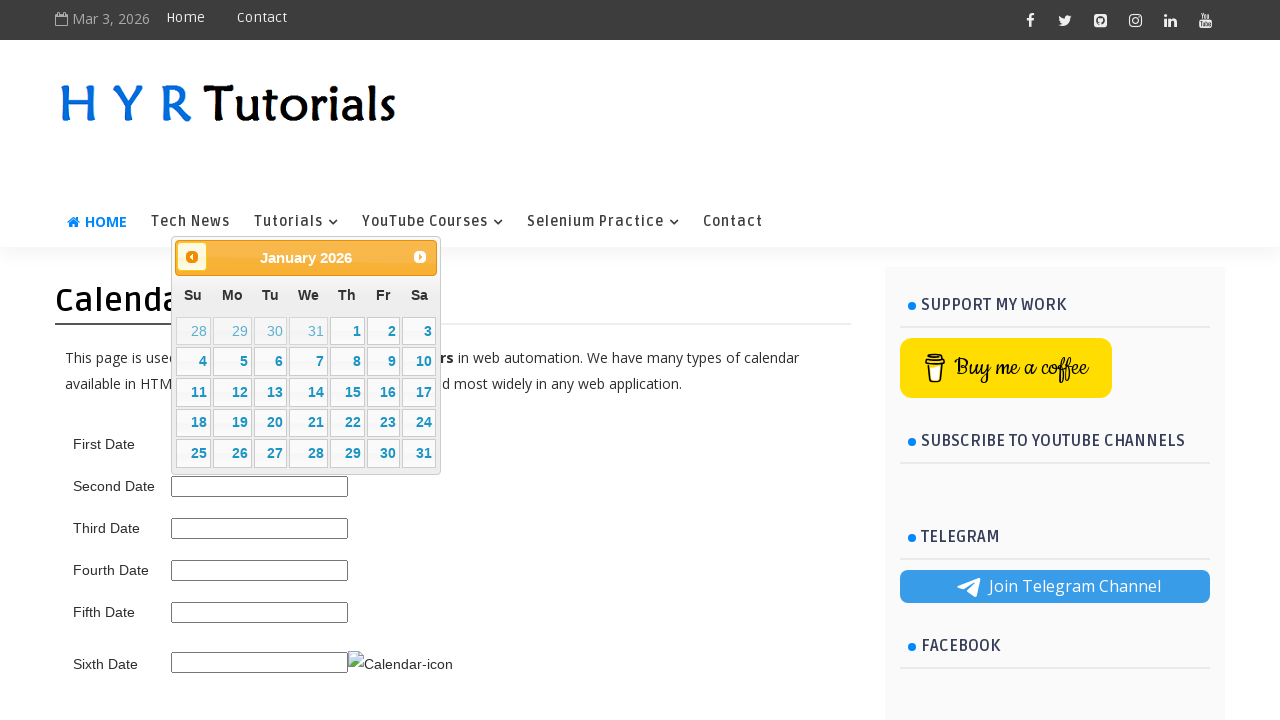

Waited for calendar to update after clicking previous
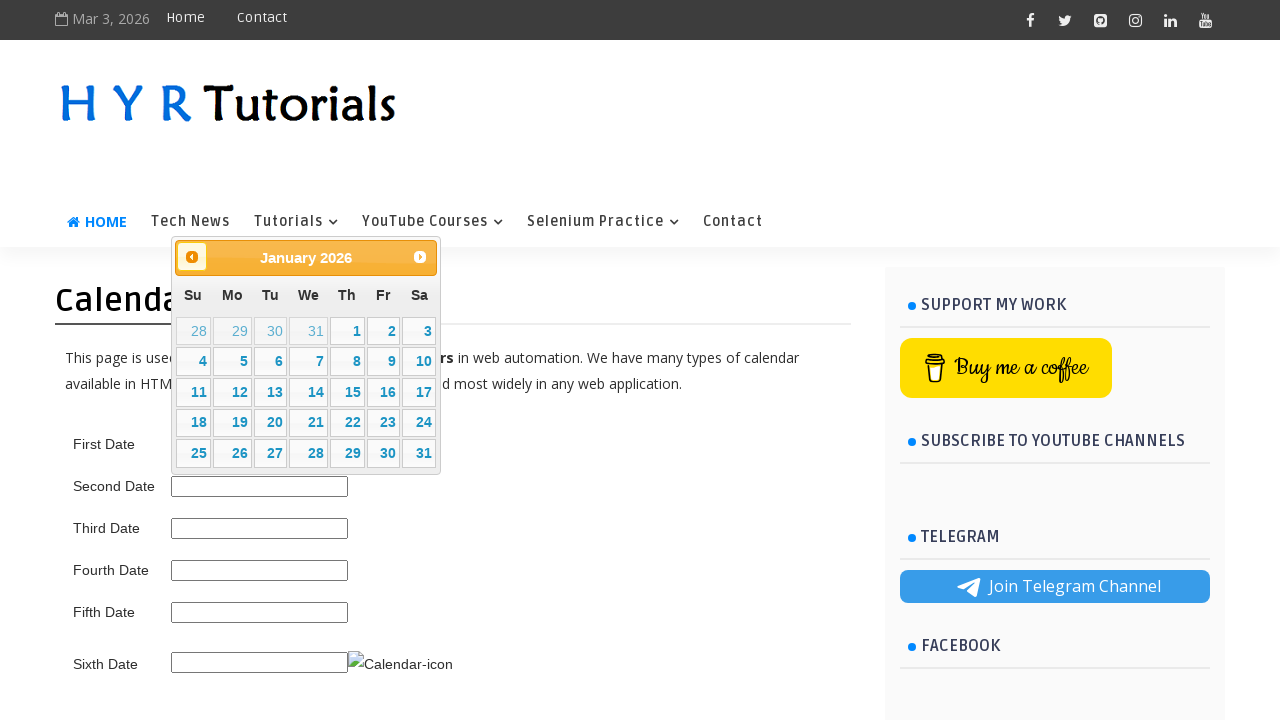

Clicked previous month button to navigate backwards at (192, 257) on a.ui-datepicker-prev
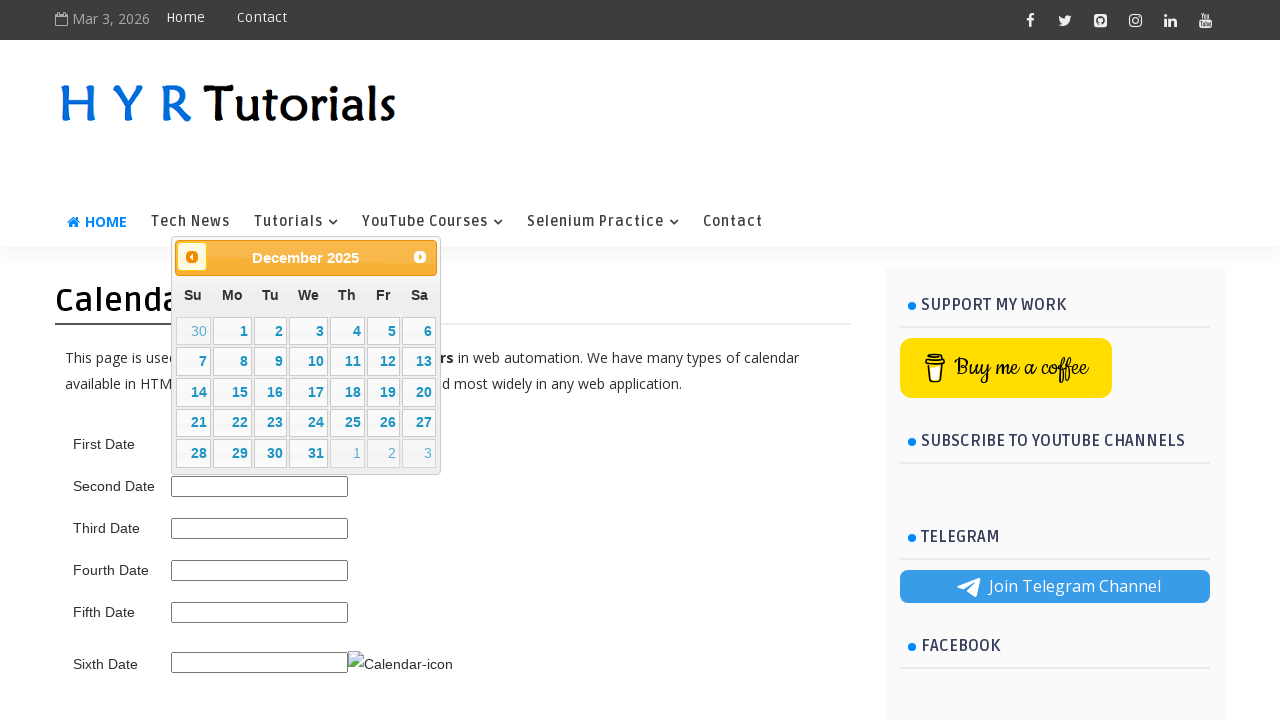

Waited for calendar to update after clicking previous
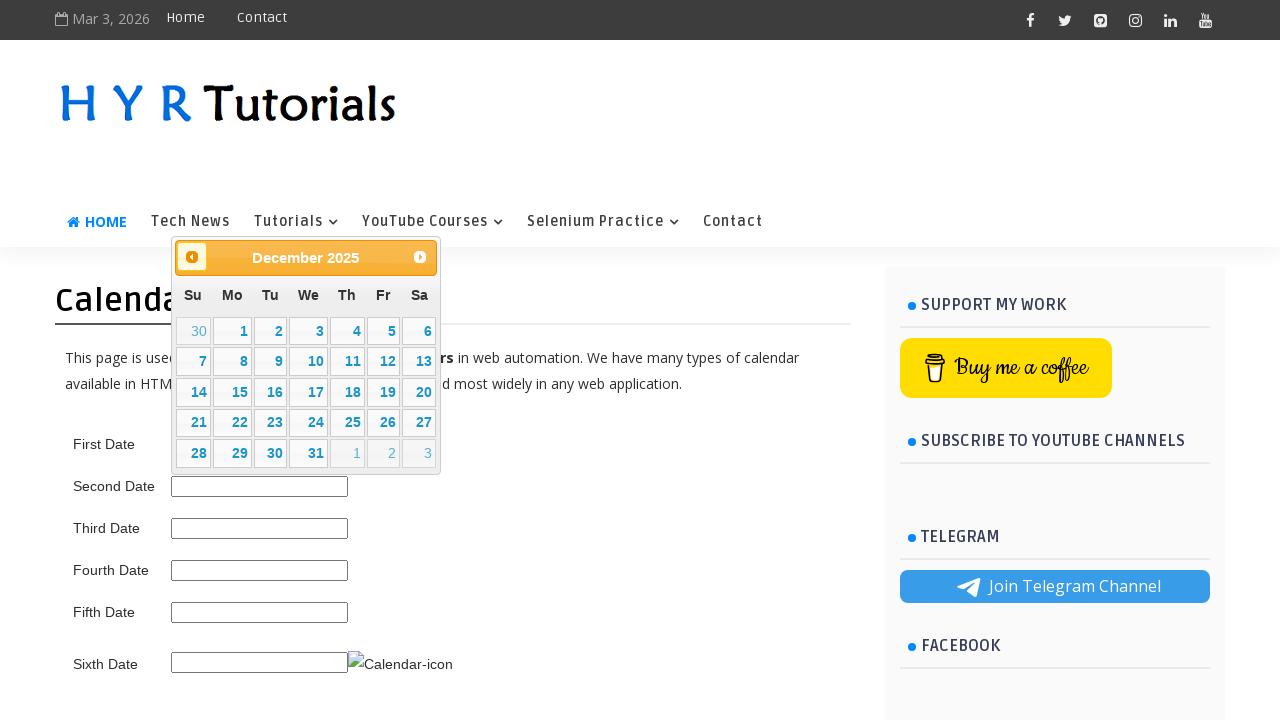

Clicked previous month button to navigate backwards at (192, 257) on a.ui-datepicker-prev
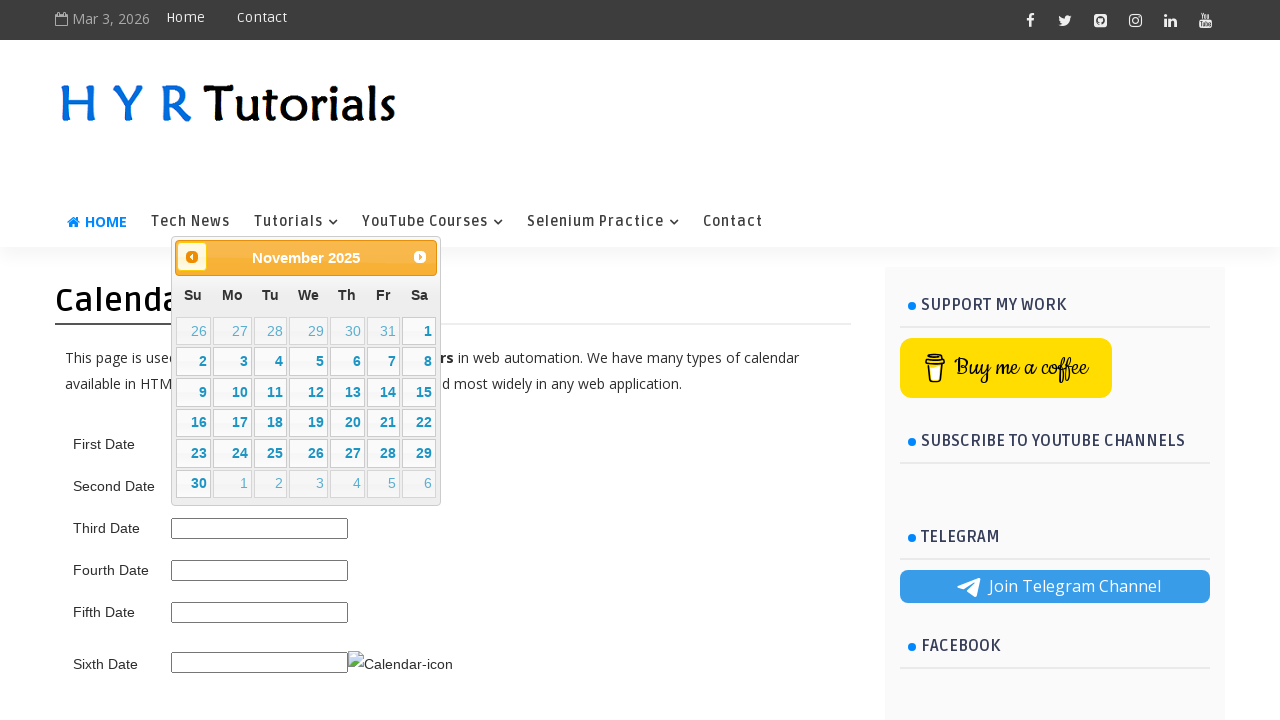

Waited for calendar to update after clicking previous
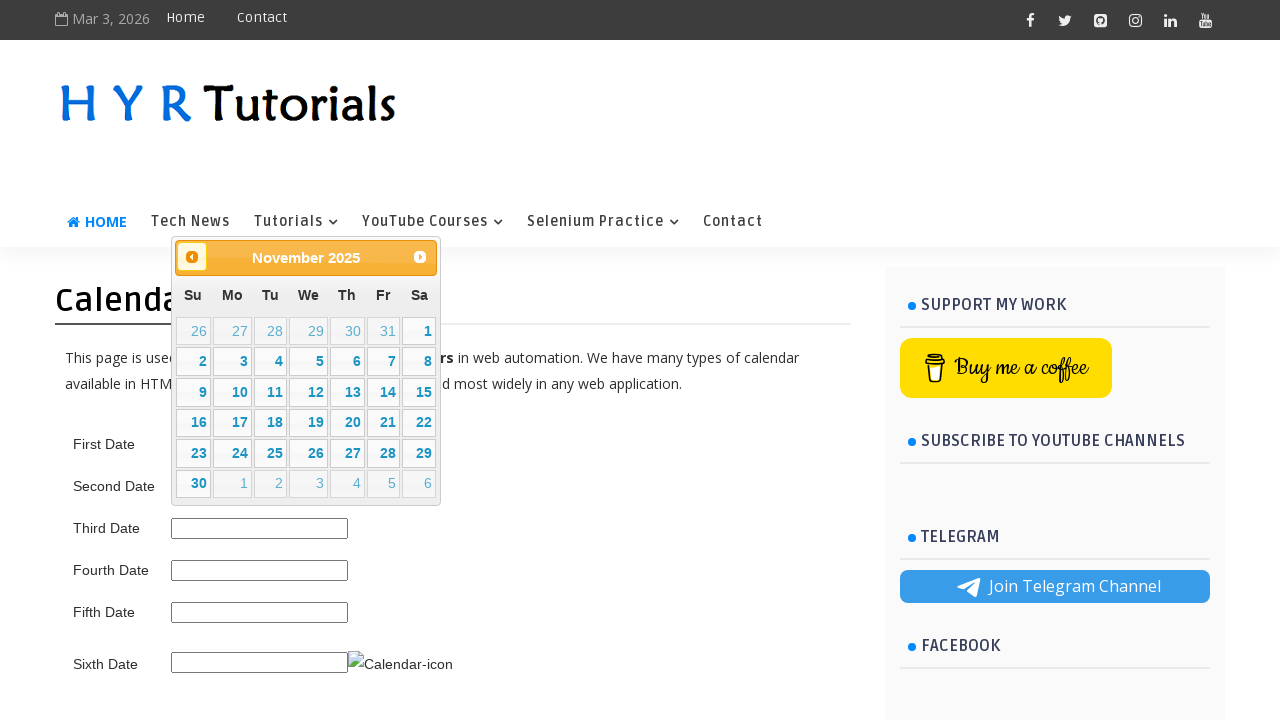

Clicked previous month button to navigate backwards at (192, 257) on a.ui-datepicker-prev
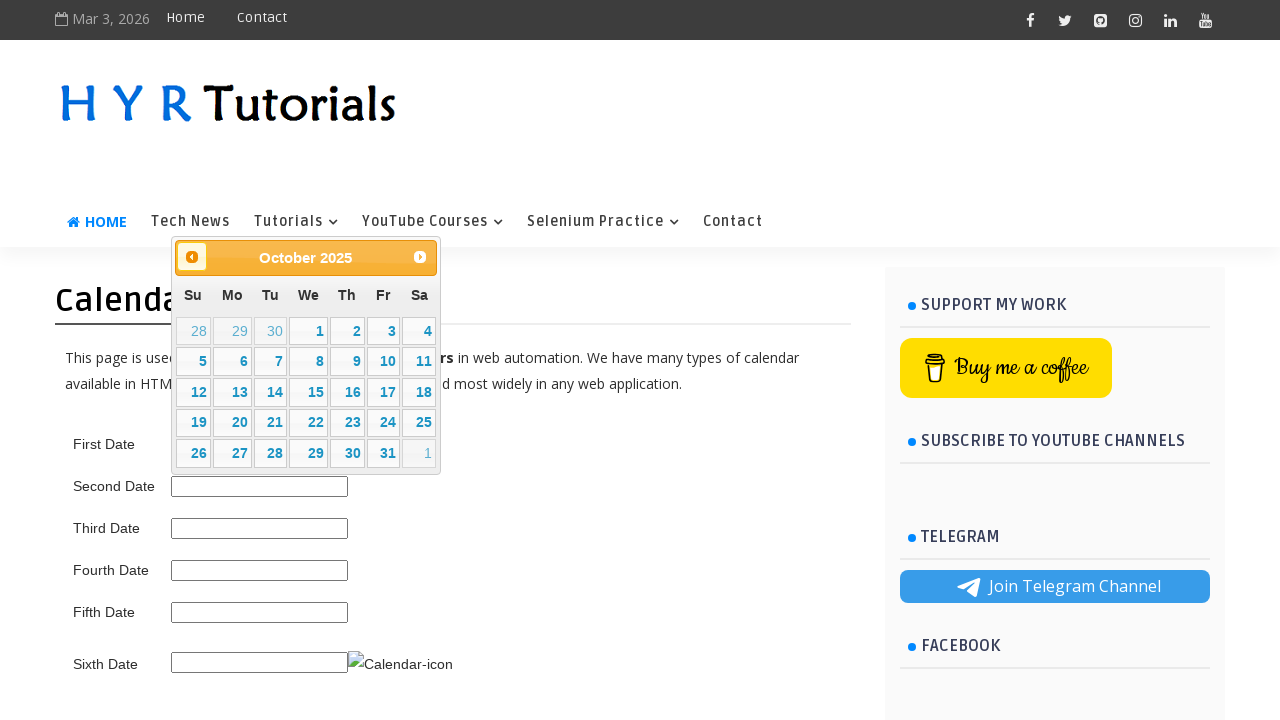

Waited for calendar to update after clicking previous
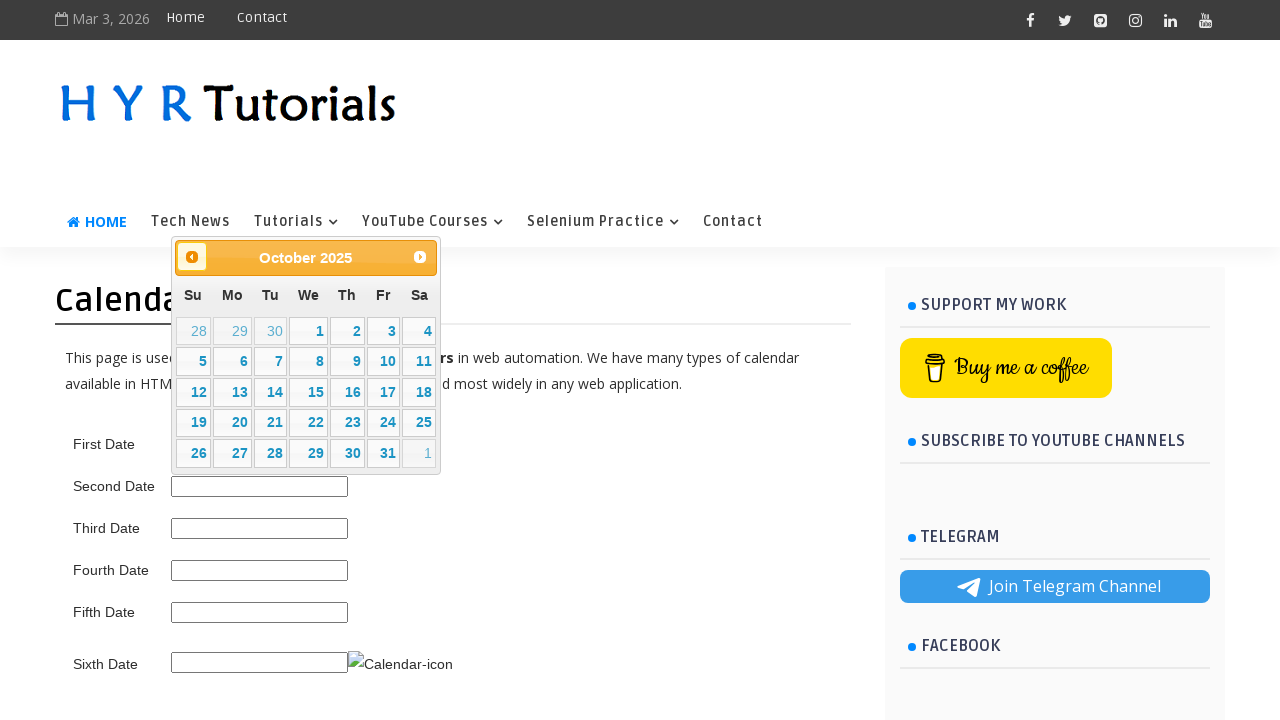

Clicked previous month button to navigate backwards at (192, 257) on a.ui-datepicker-prev
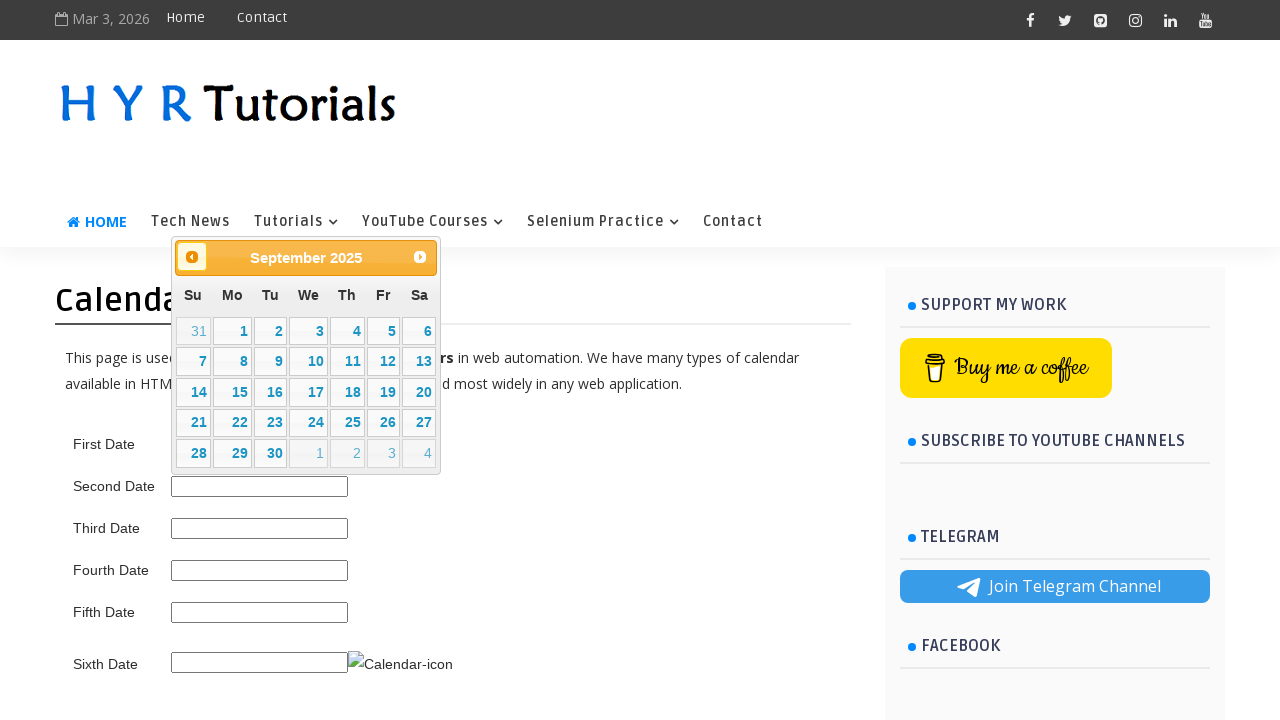

Waited for calendar to update after clicking previous
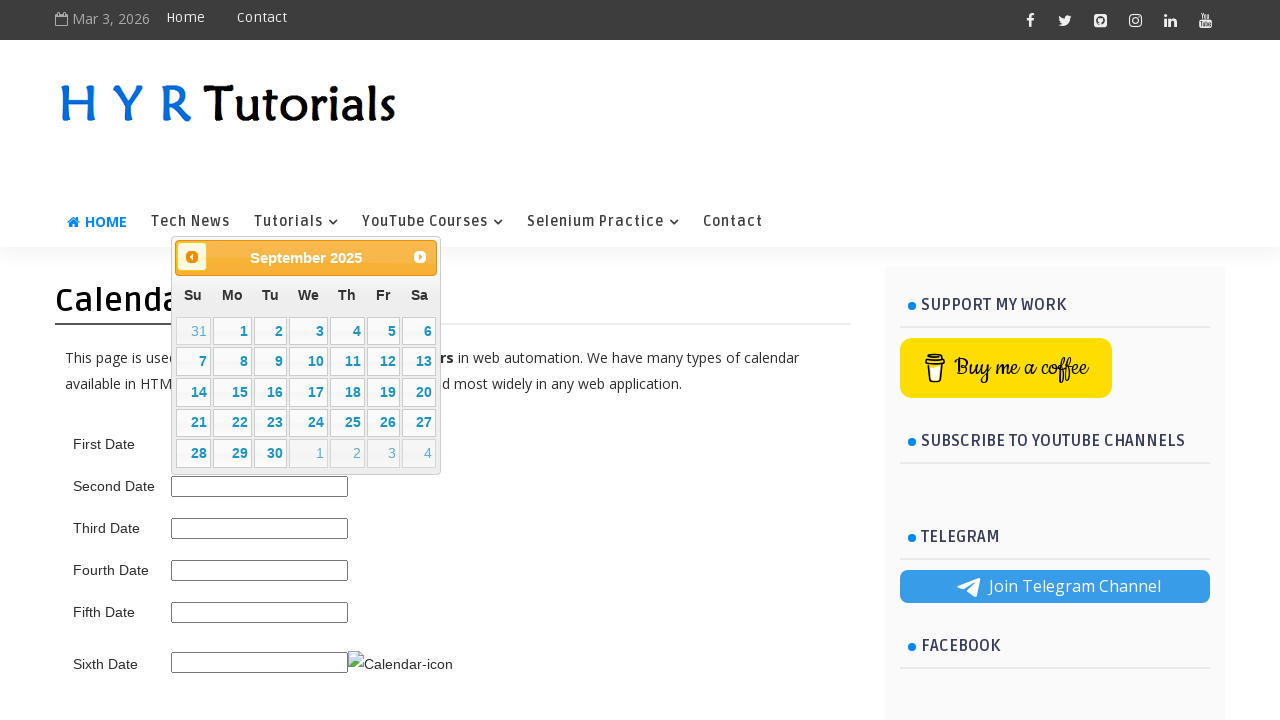

Clicked previous month button to navigate backwards at (192, 257) on a.ui-datepicker-prev
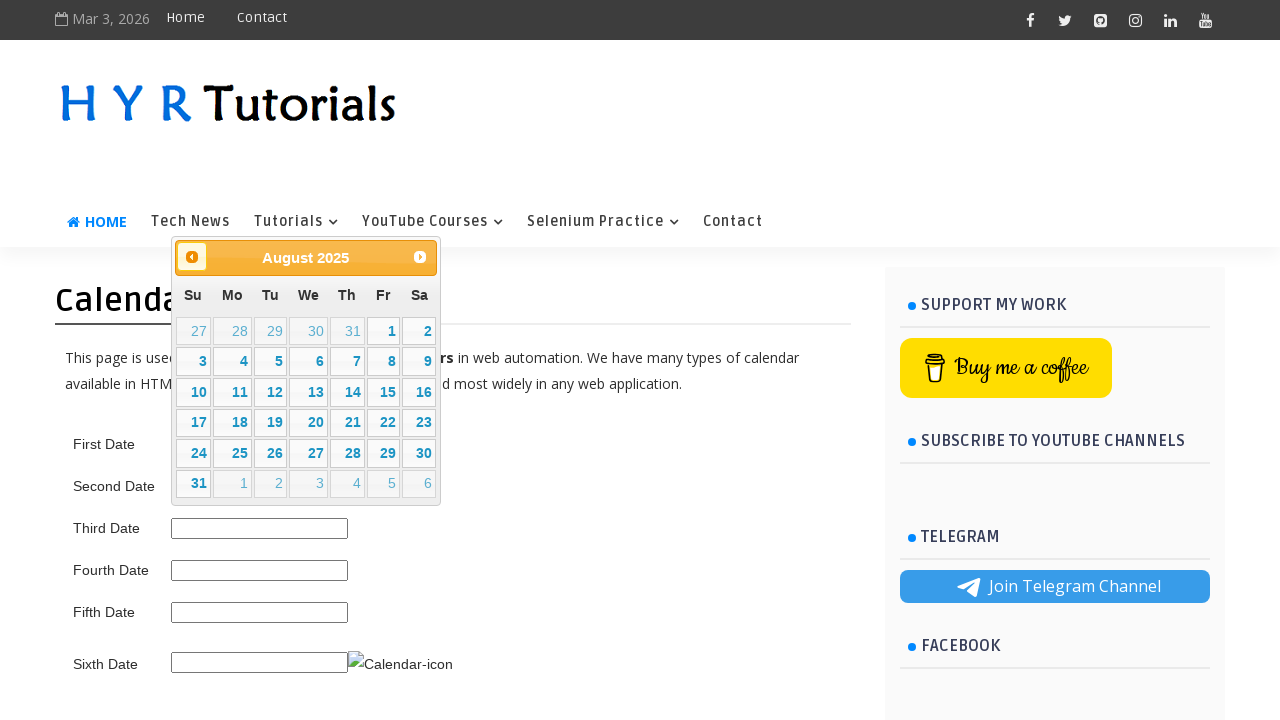

Waited for calendar to update after clicking previous
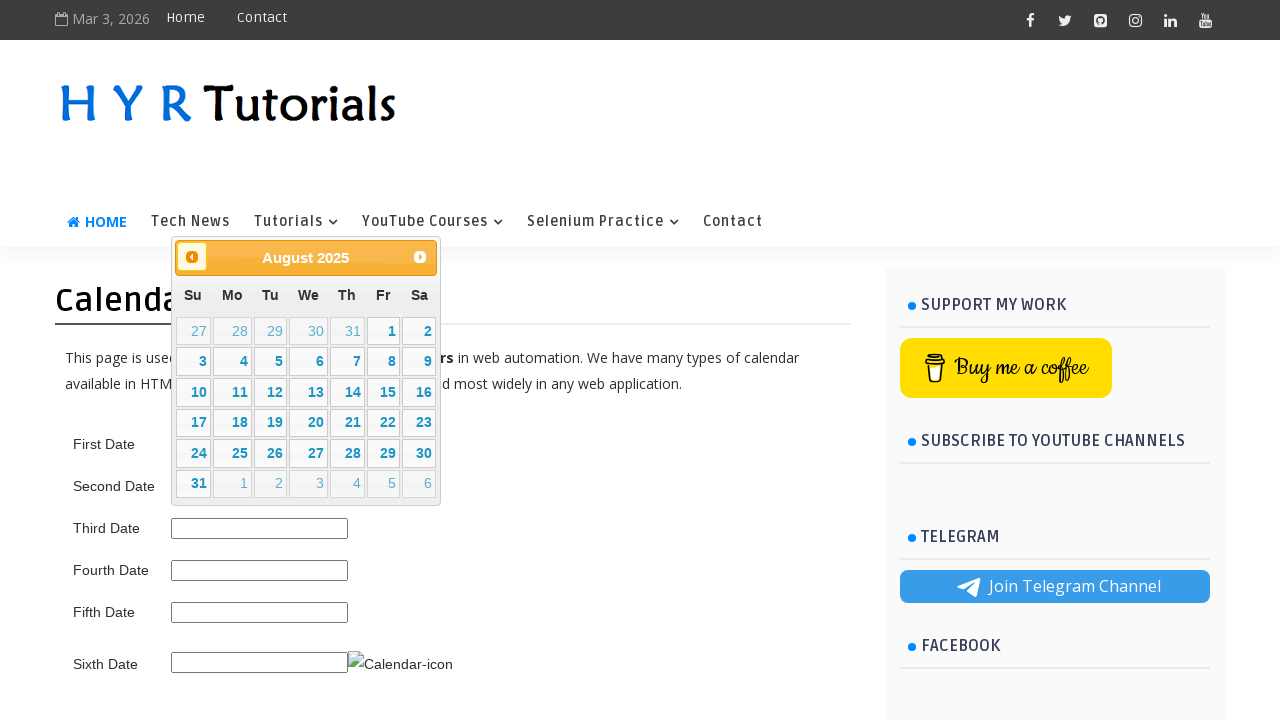

Clicked previous month button to navigate backwards at (192, 257) on a.ui-datepicker-prev
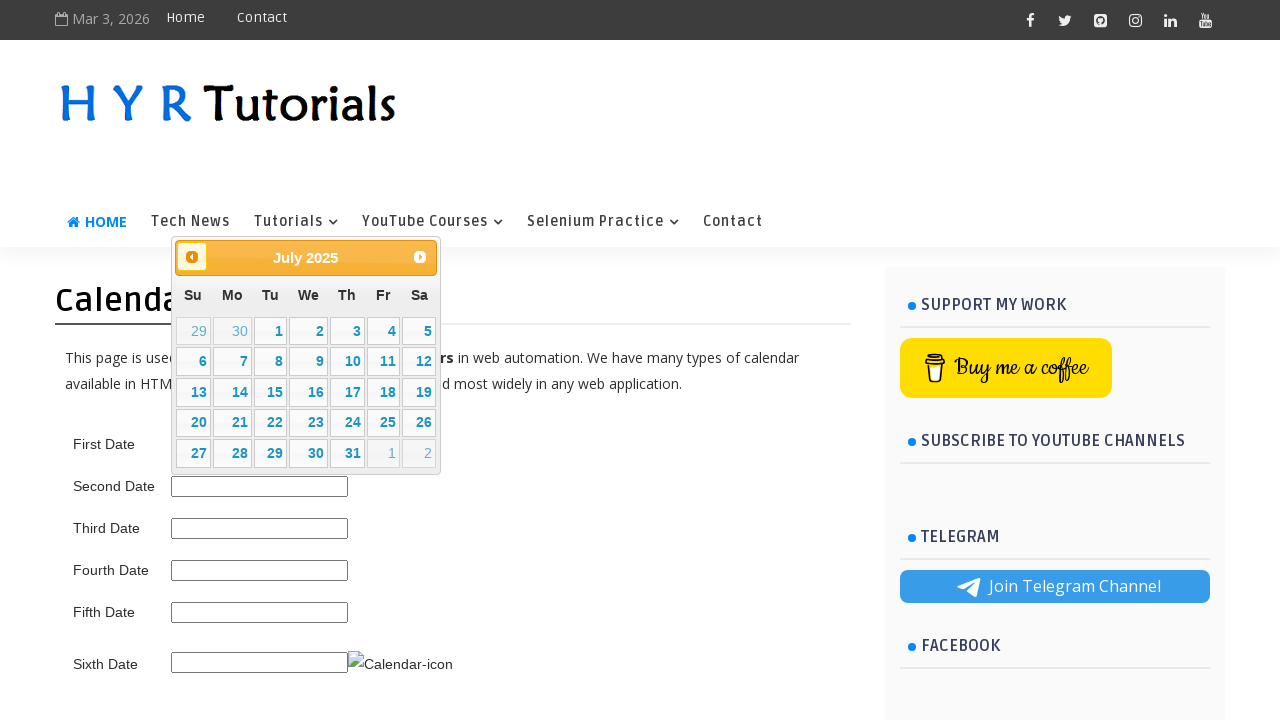

Waited for calendar to update after clicking previous
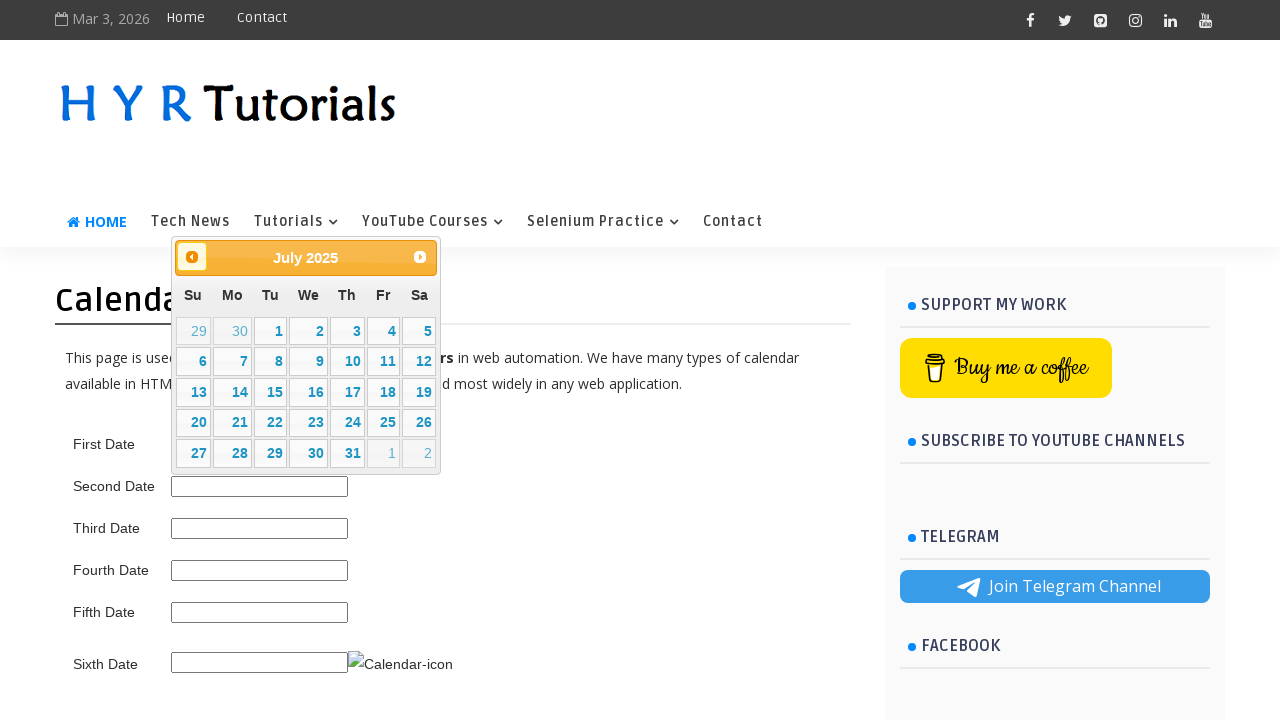

Clicked previous month button to navigate backwards at (192, 257) on a.ui-datepicker-prev
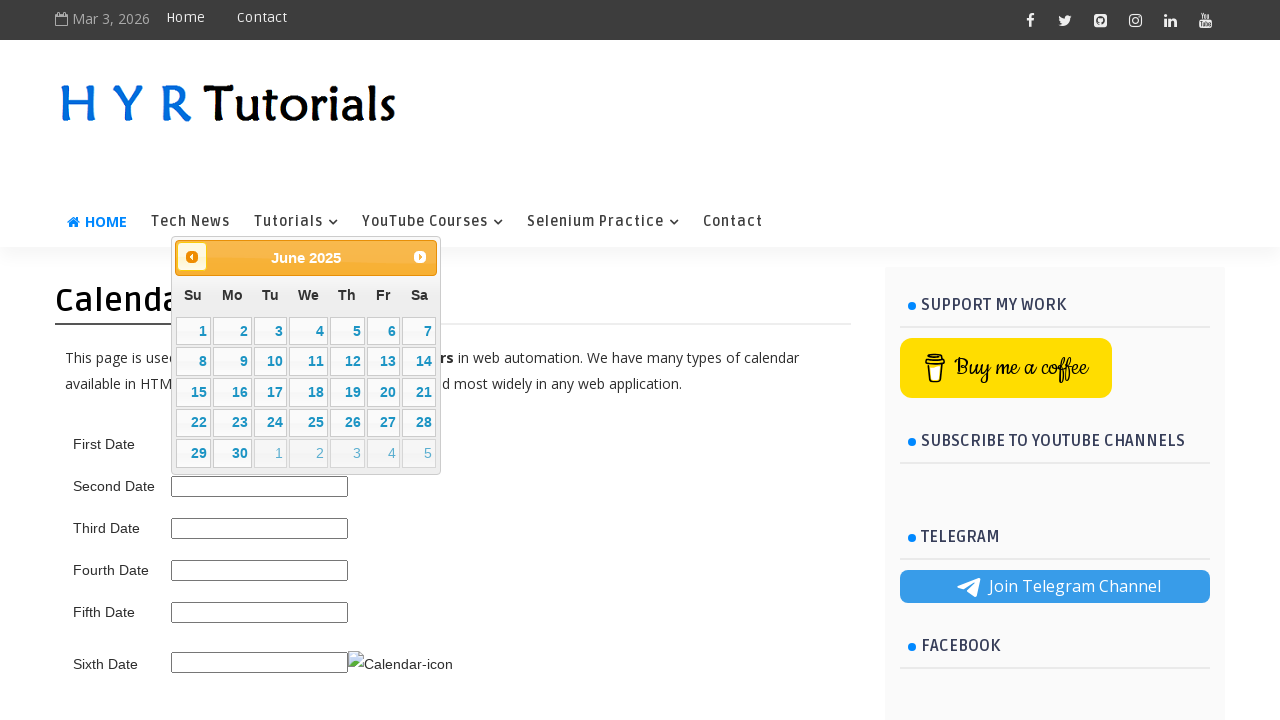

Waited for calendar to update after clicking previous
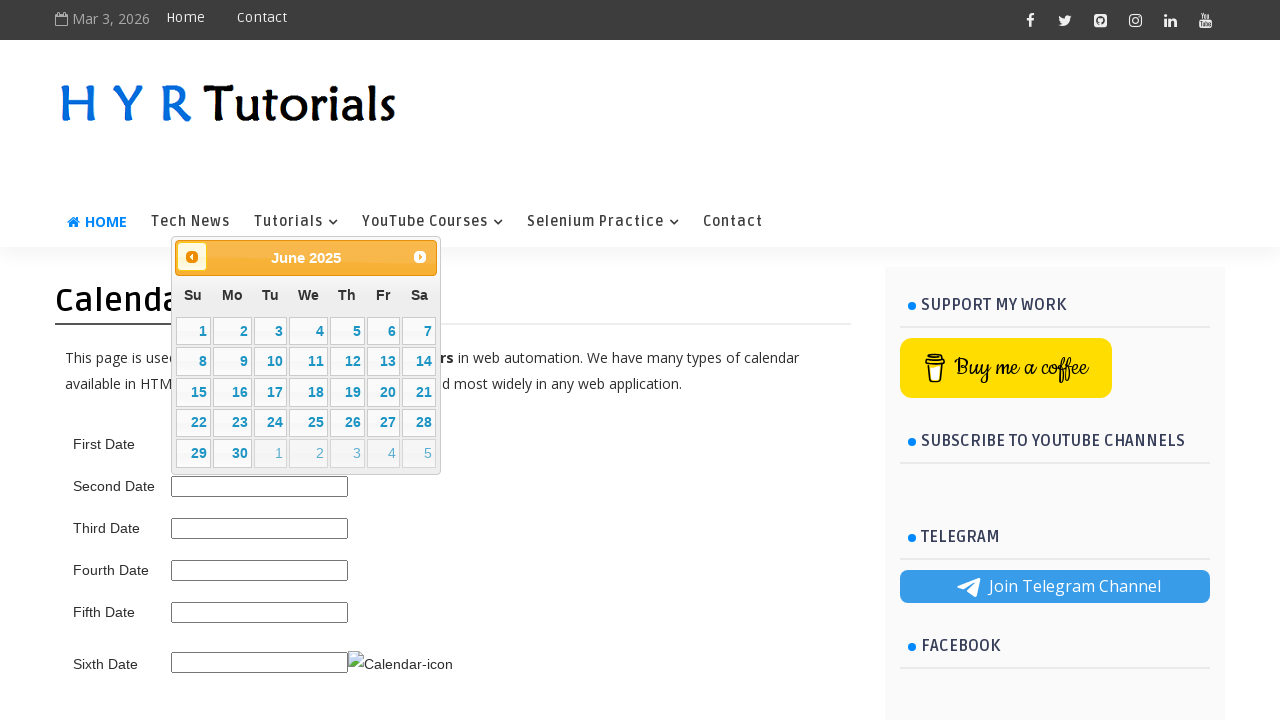

Clicked previous month button to navigate backwards at (192, 257) on a.ui-datepicker-prev
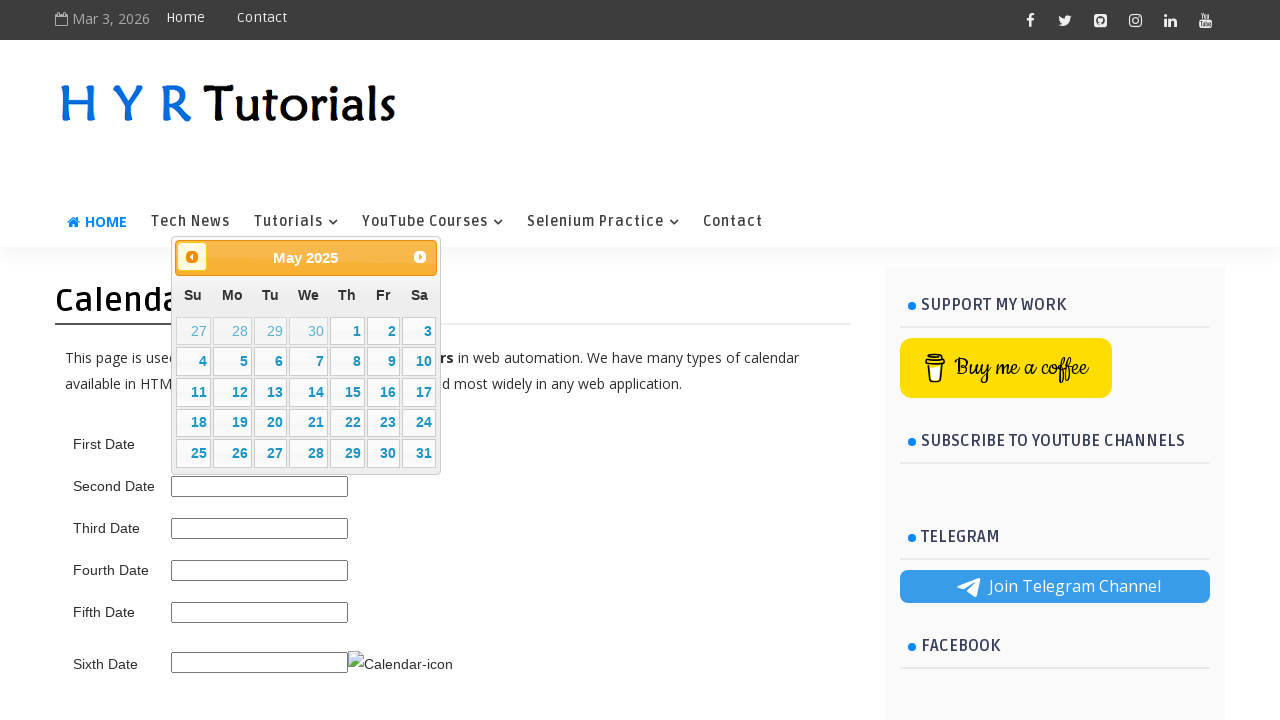

Waited for calendar to update after clicking previous
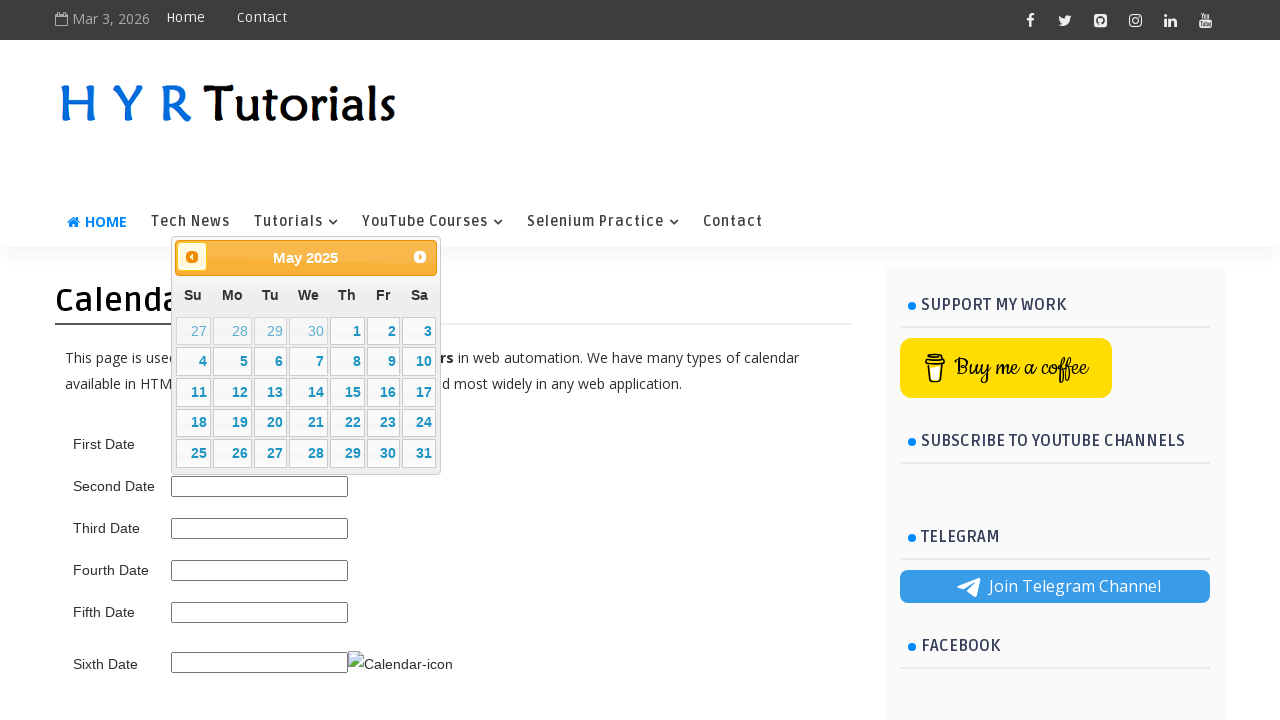

Clicked previous month button to navigate backwards at (192, 257) on a.ui-datepicker-prev
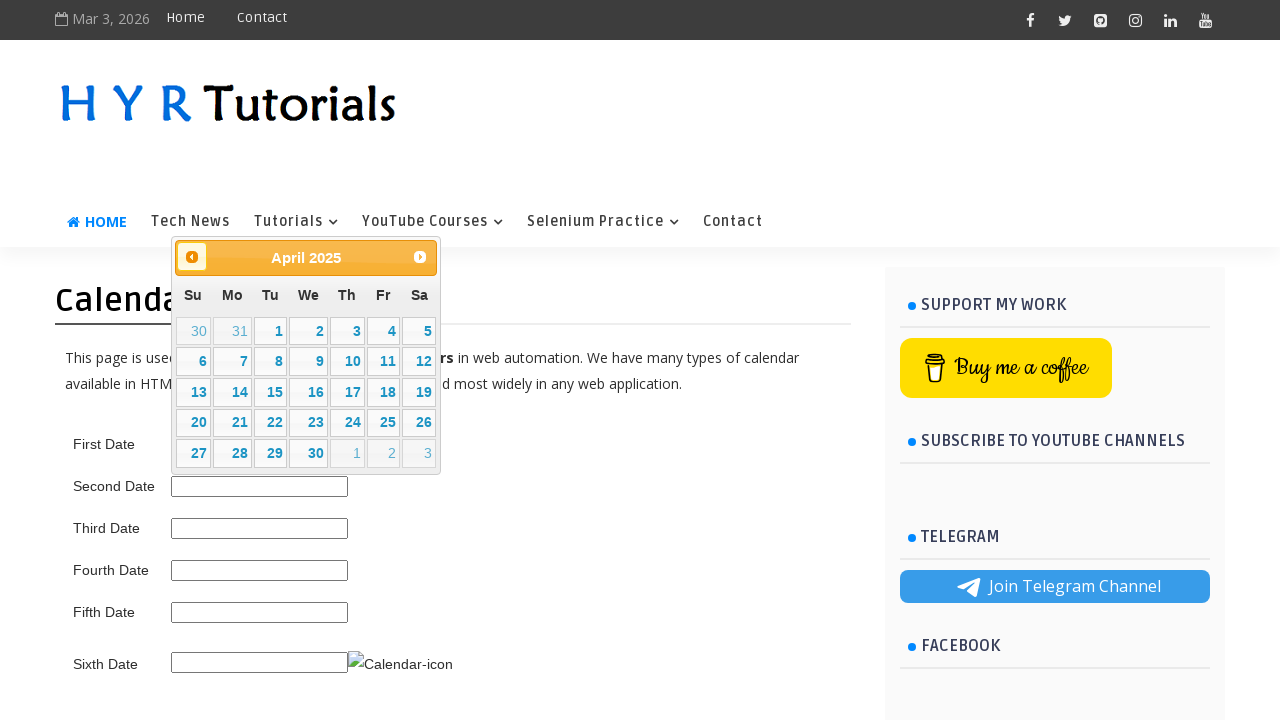

Waited for calendar to update after clicking previous
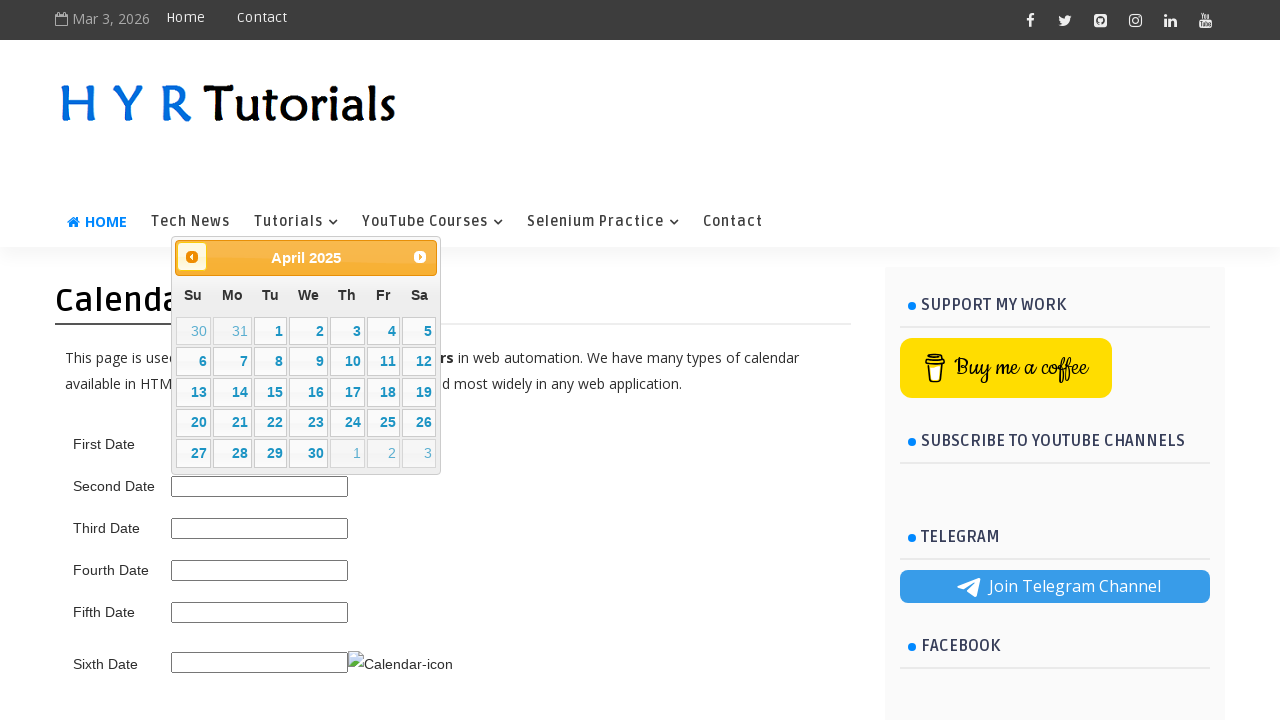

Clicked previous month button to navigate backwards at (192, 257) on a.ui-datepicker-prev
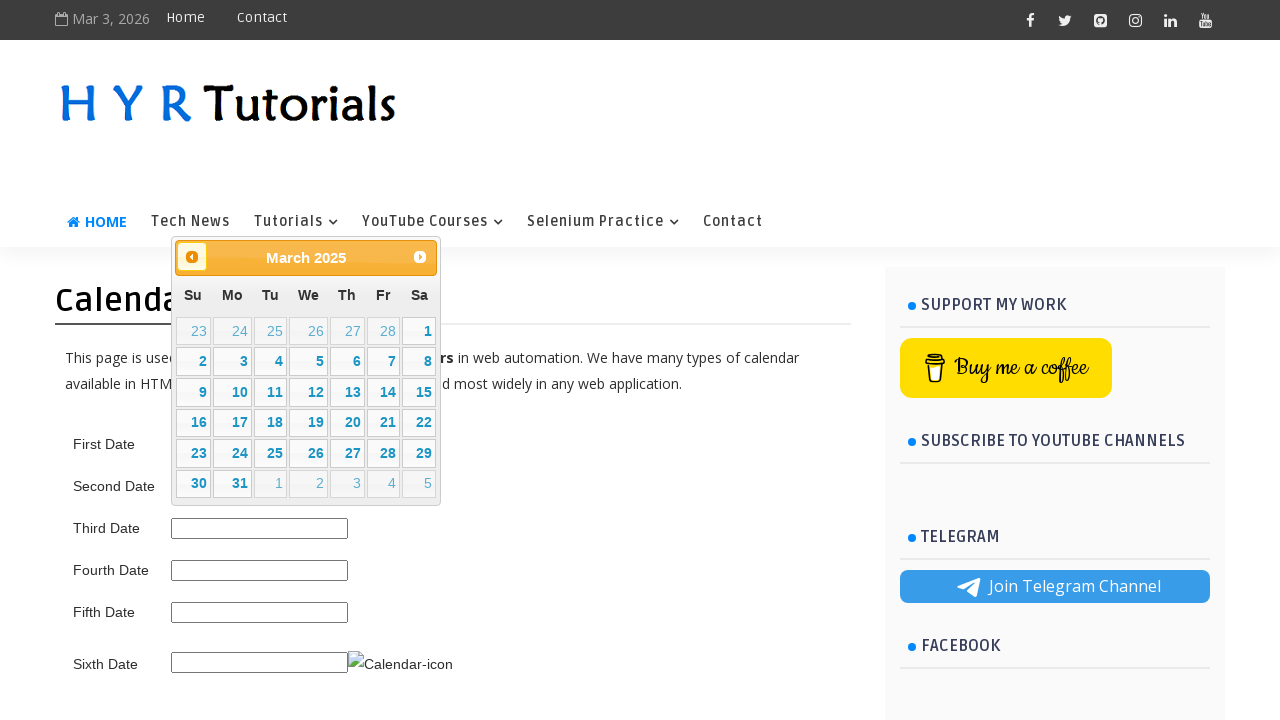

Waited for calendar to update after clicking previous
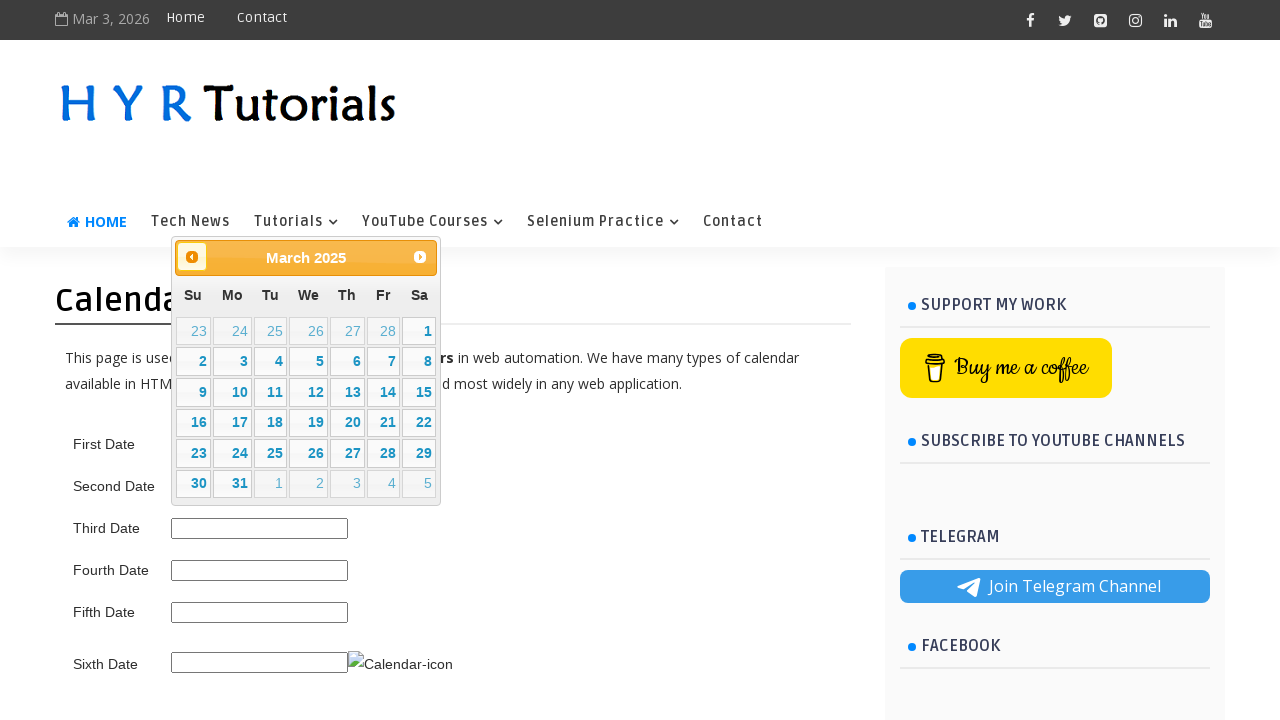

Clicked previous month button to navigate backwards at (192, 257) on a.ui-datepicker-prev
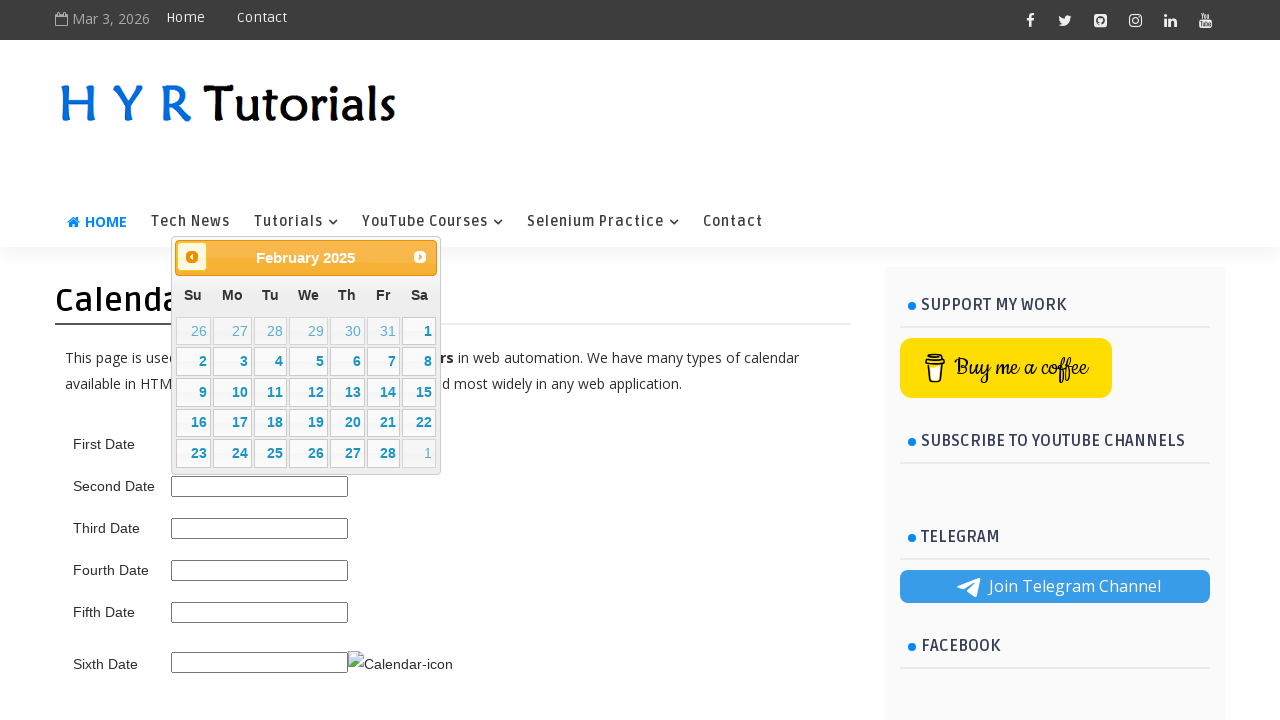

Waited for calendar to update after clicking previous
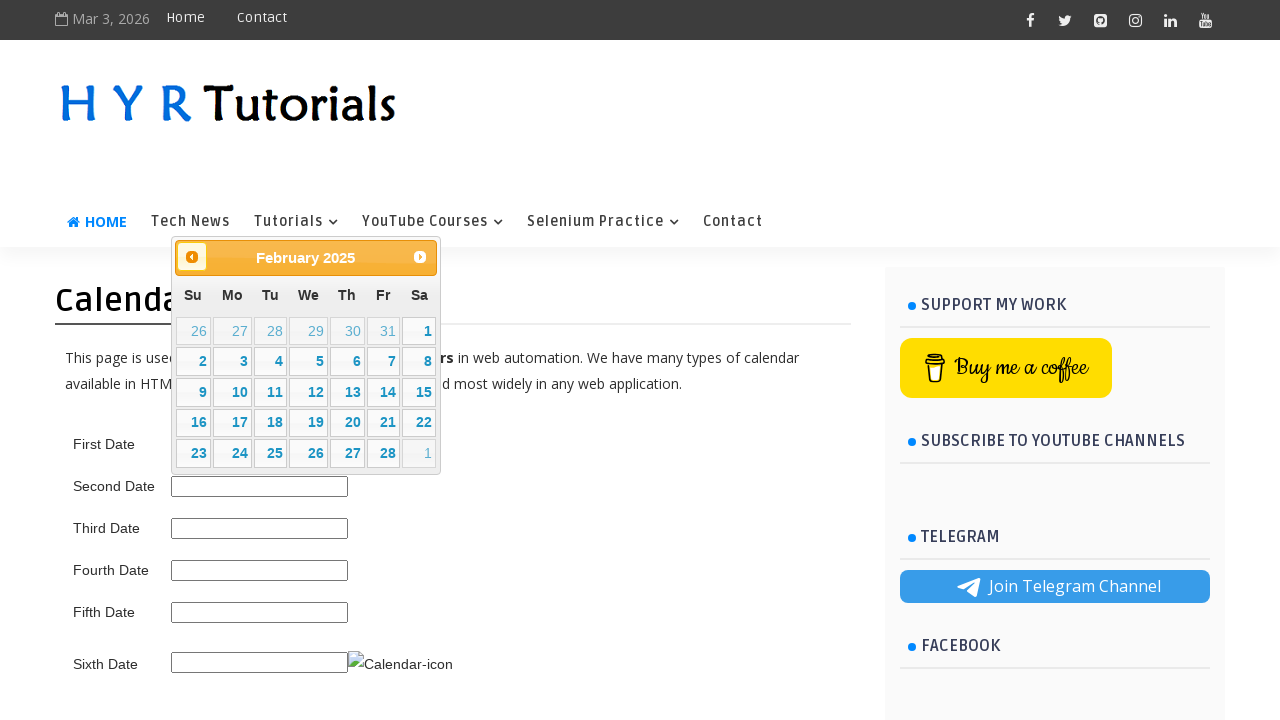

Clicked previous month button to navigate backwards at (192, 257) on a.ui-datepicker-prev
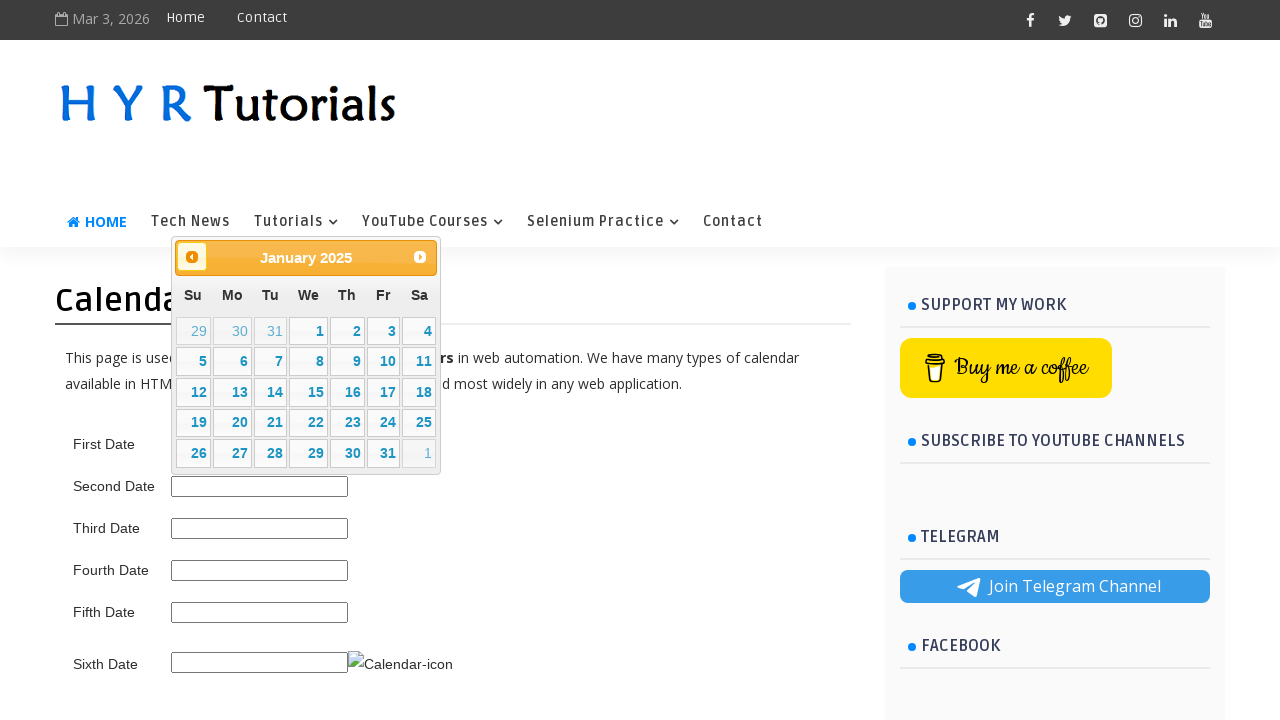

Waited for calendar to update after clicking previous
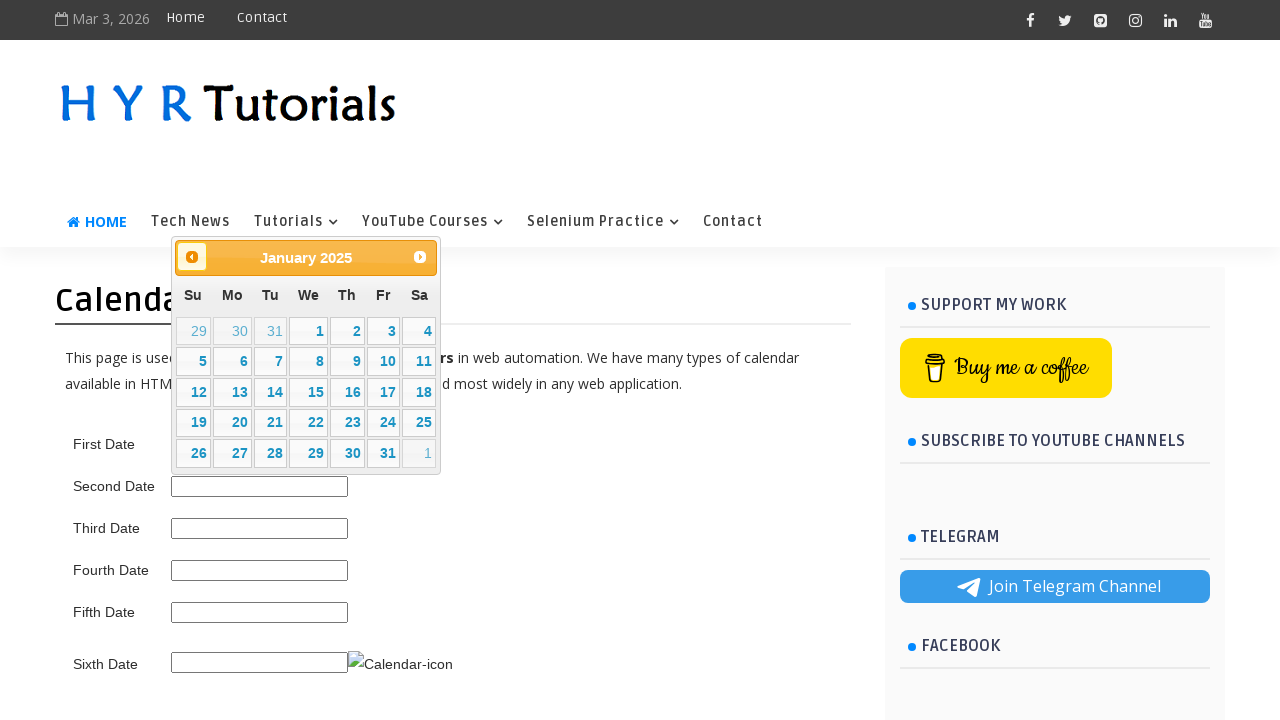

Clicked previous month button to navigate backwards at (192, 257) on a.ui-datepicker-prev
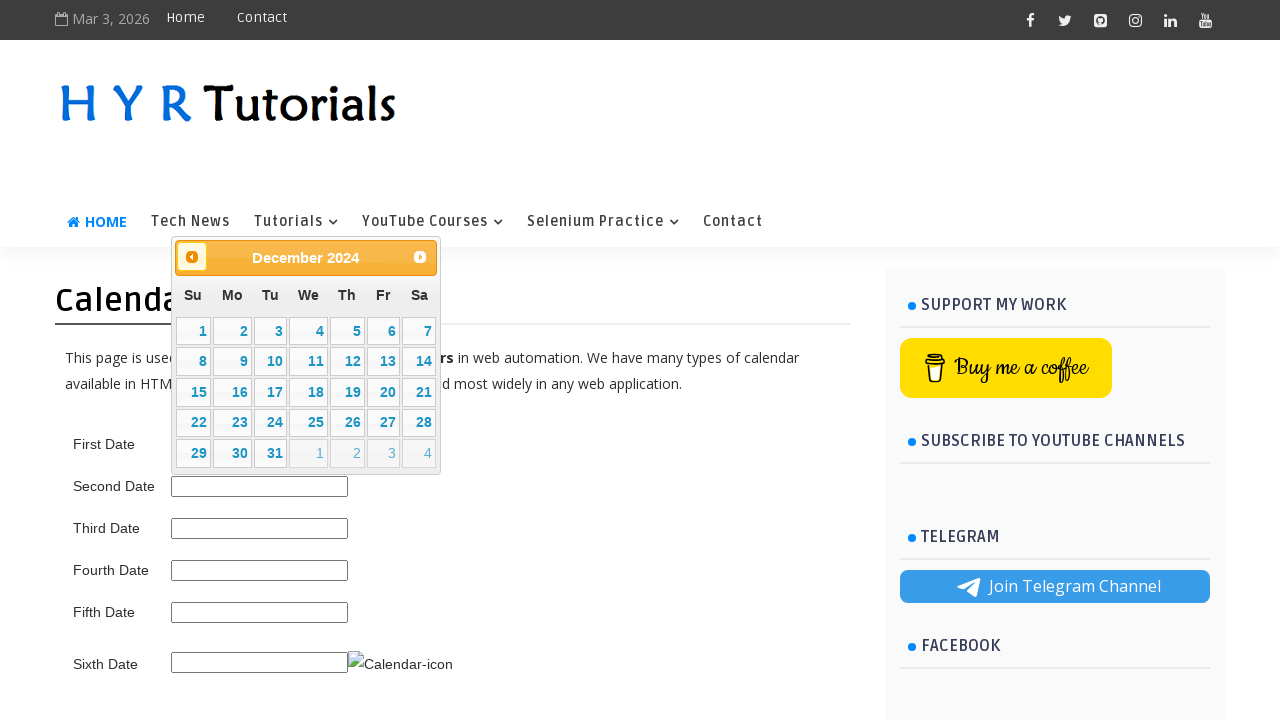

Waited for calendar to update after clicking previous
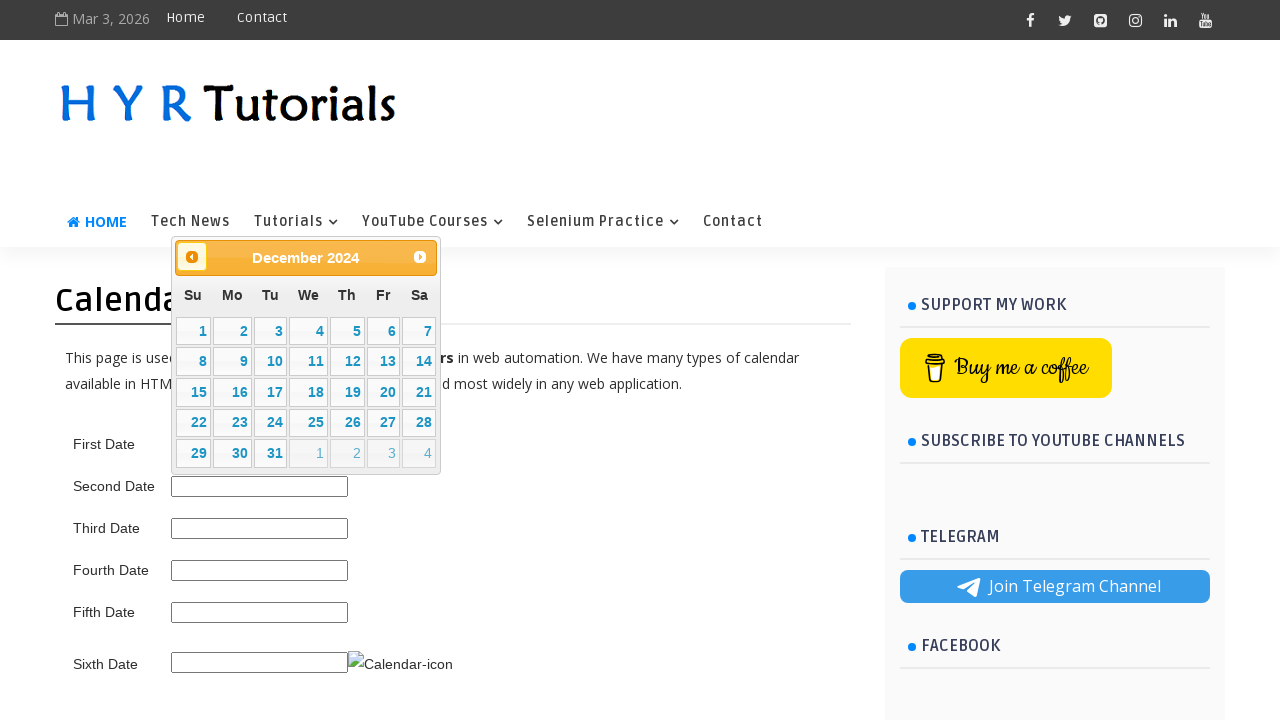

Clicked previous month button to navigate backwards at (192, 257) on a.ui-datepicker-prev
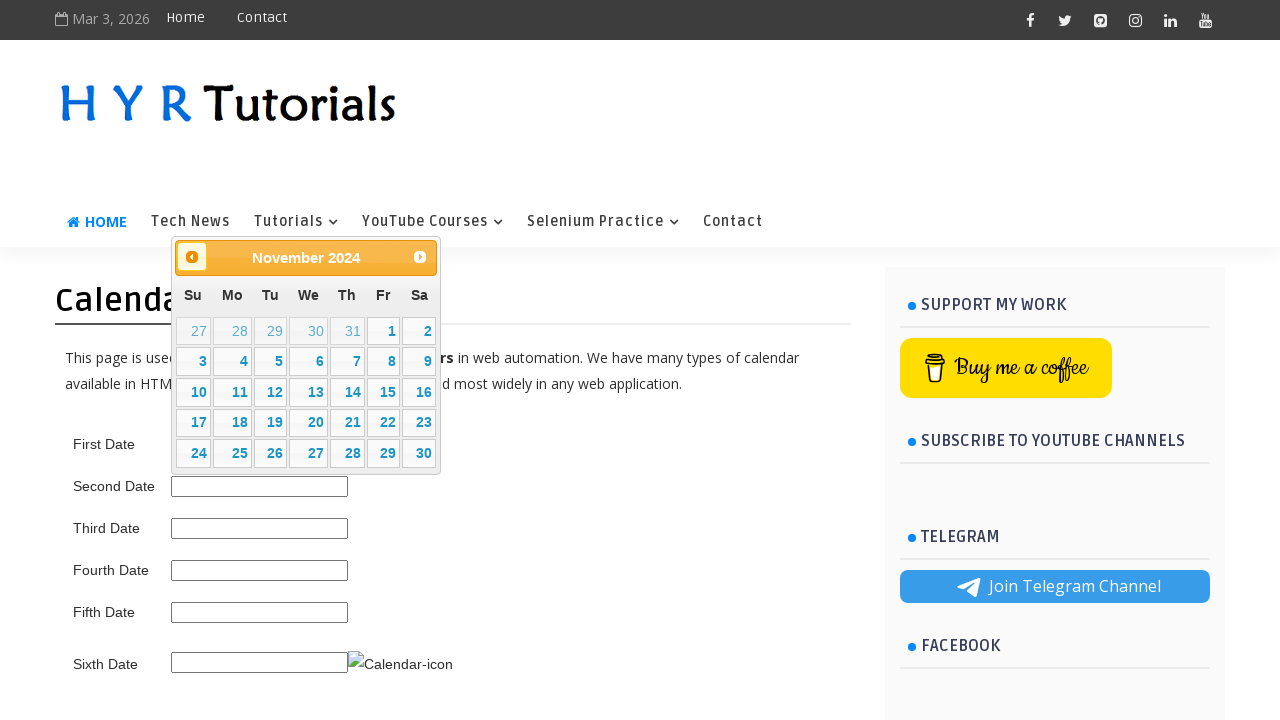

Waited for calendar to update after clicking previous
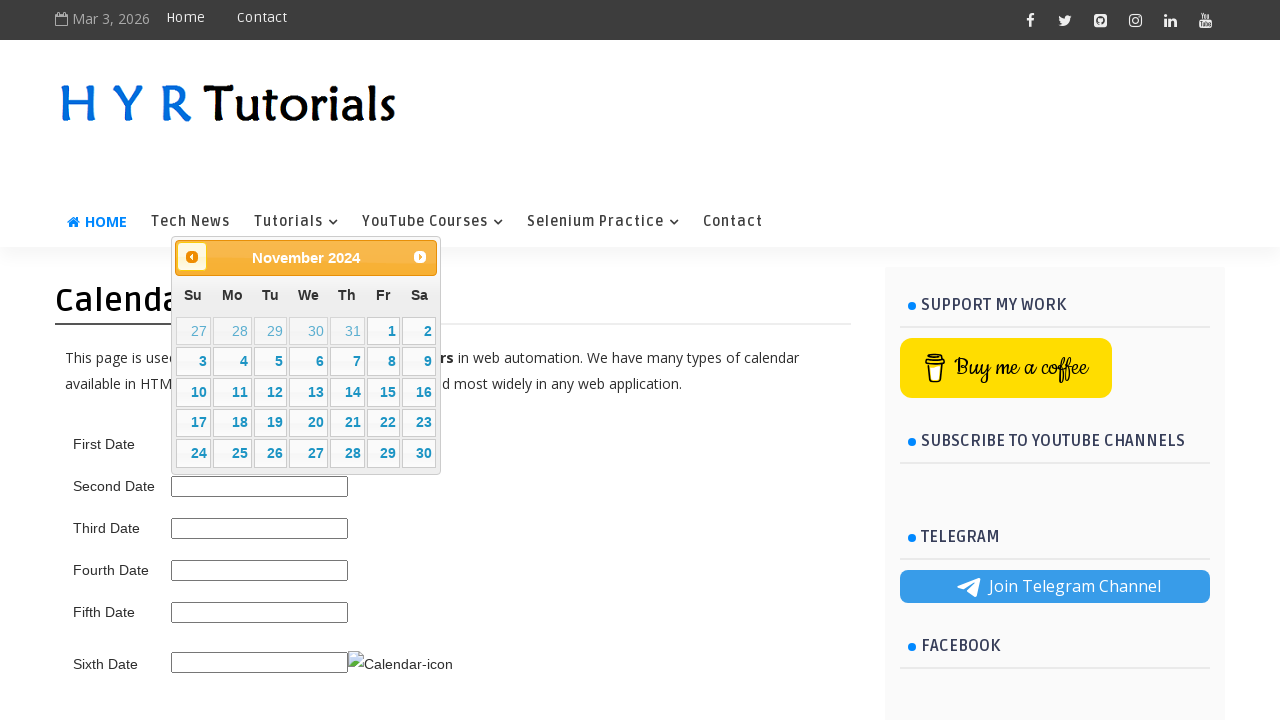

Clicked previous month button to navigate backwards at (192, 257) on a.ui-datepicker-prev
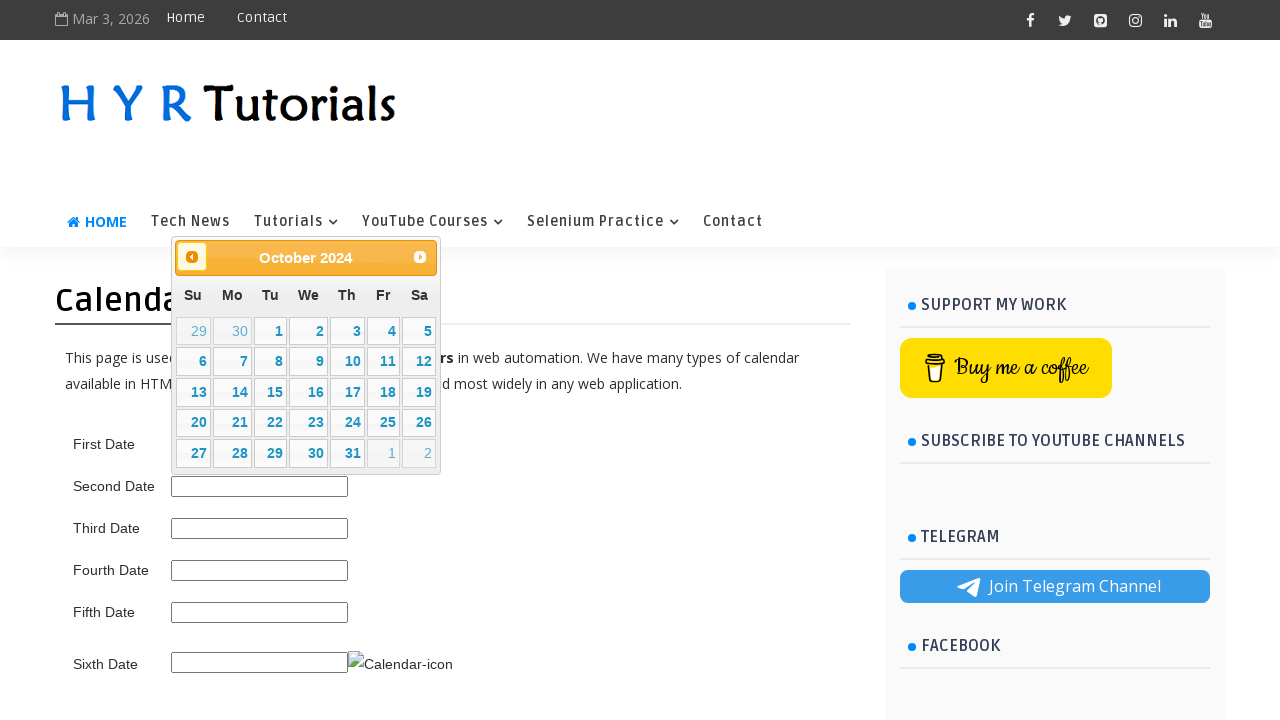

Waited for calendar to update after clicking previous
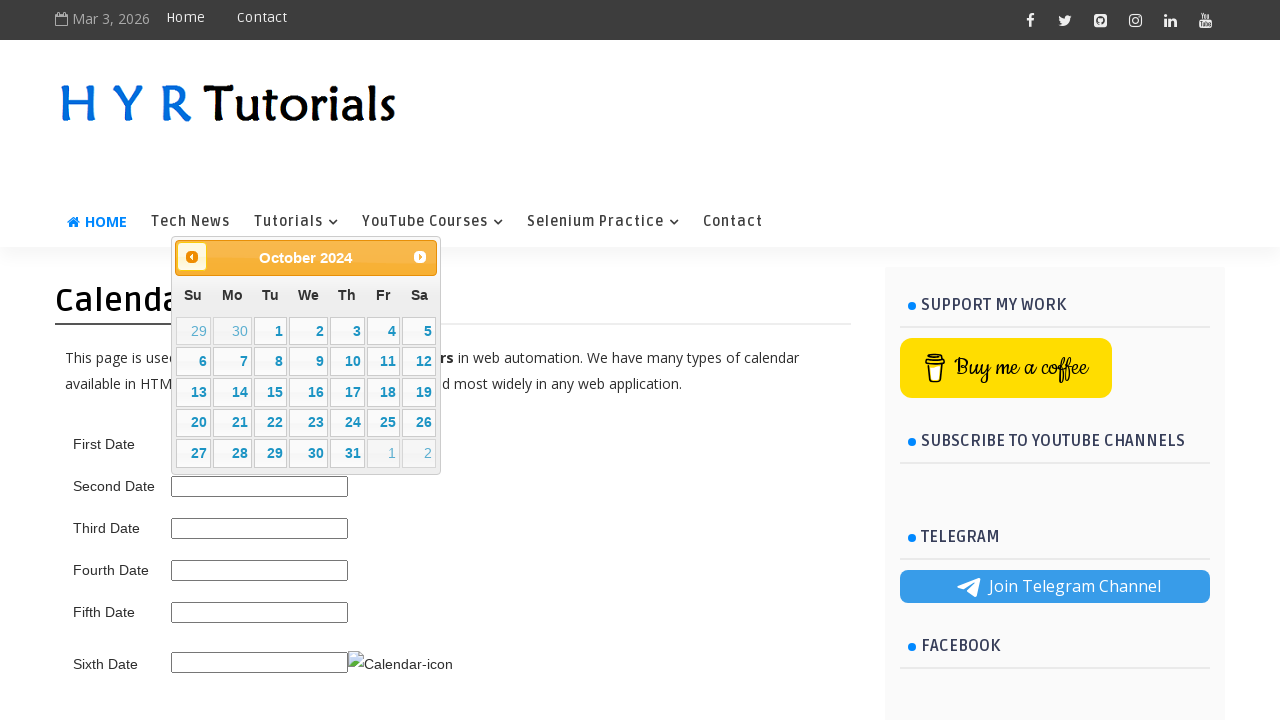

Clicked previous month button to navigate backwards at (192, 257) on a.ui-datepicker-prev
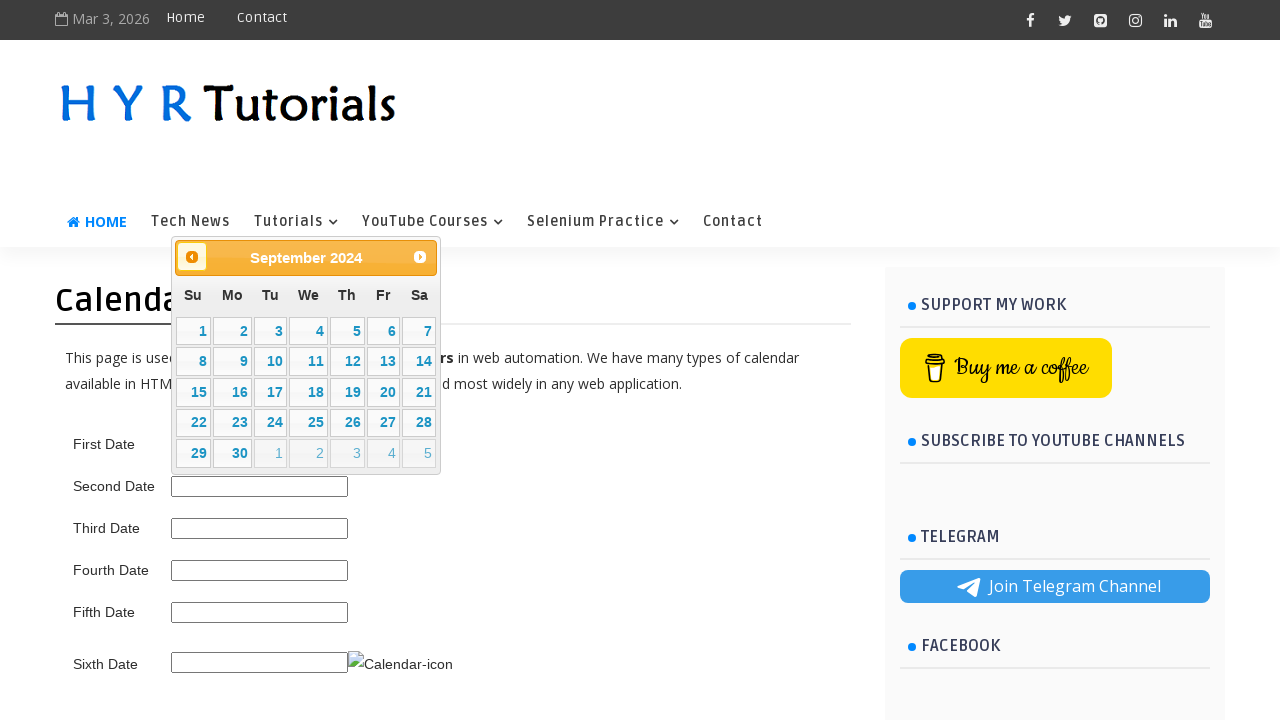

Waited for calendar to update after clicking previous
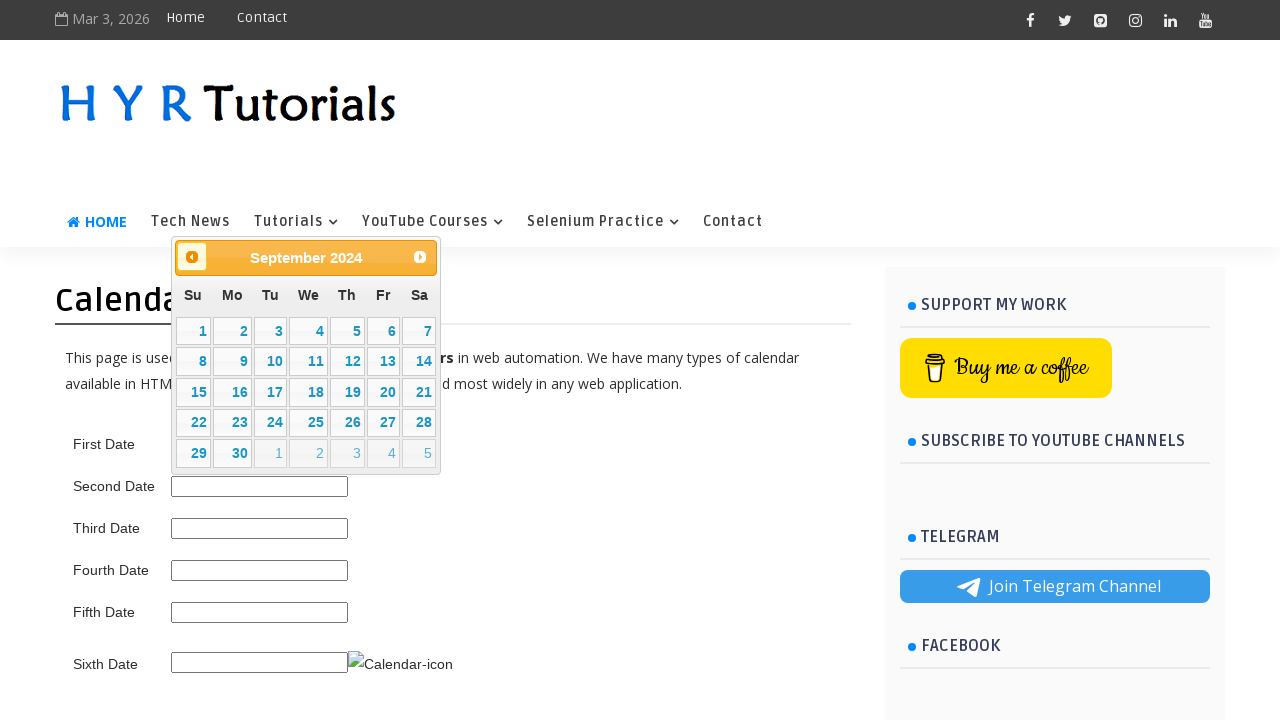

Clicked previous month button to navigate backwards at (192, 257) on a.ui-datepicker-prev
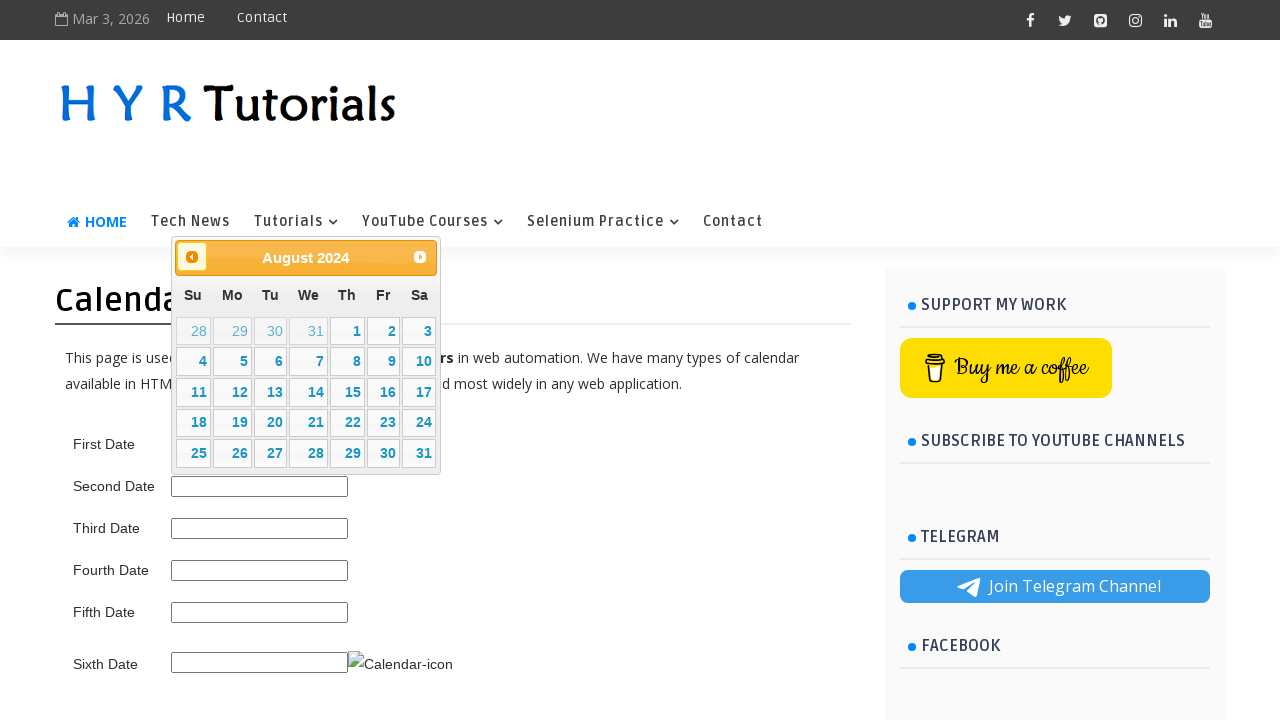

Waited for calendar to update after clicking previous
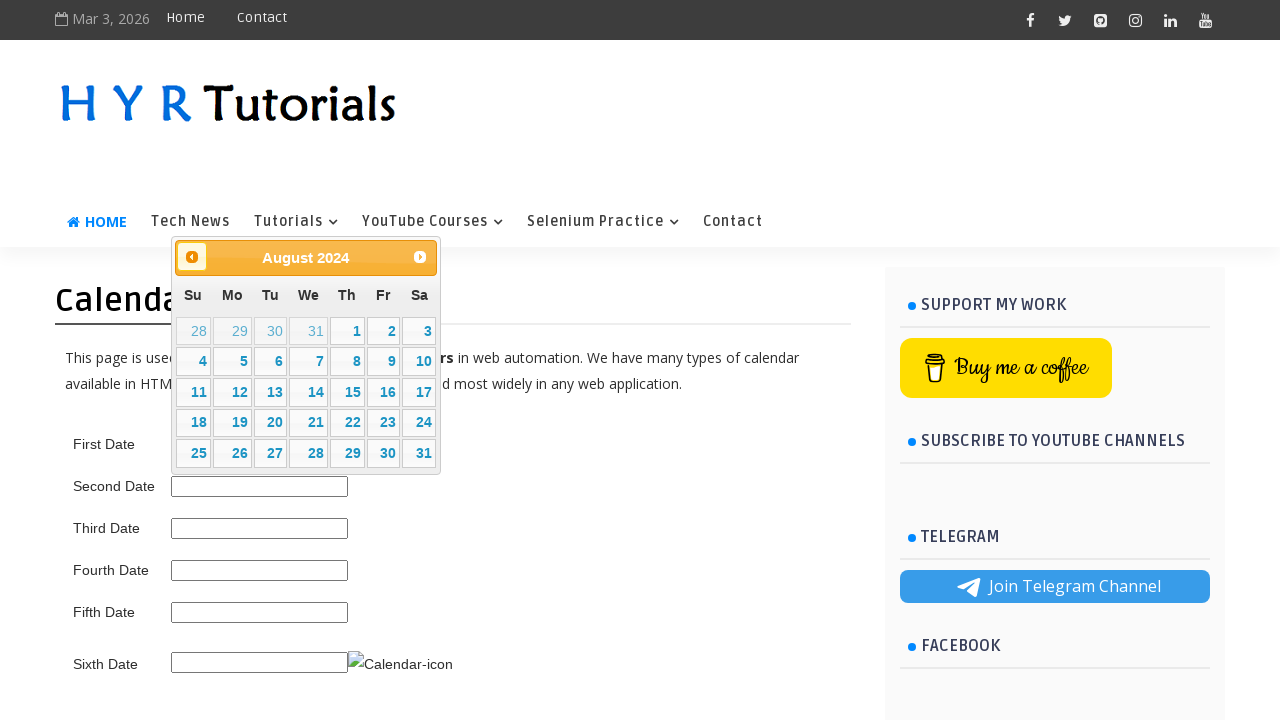

Clicked previous month button to navigate backwards at (192, 257) on a.ui-datepicker-prev
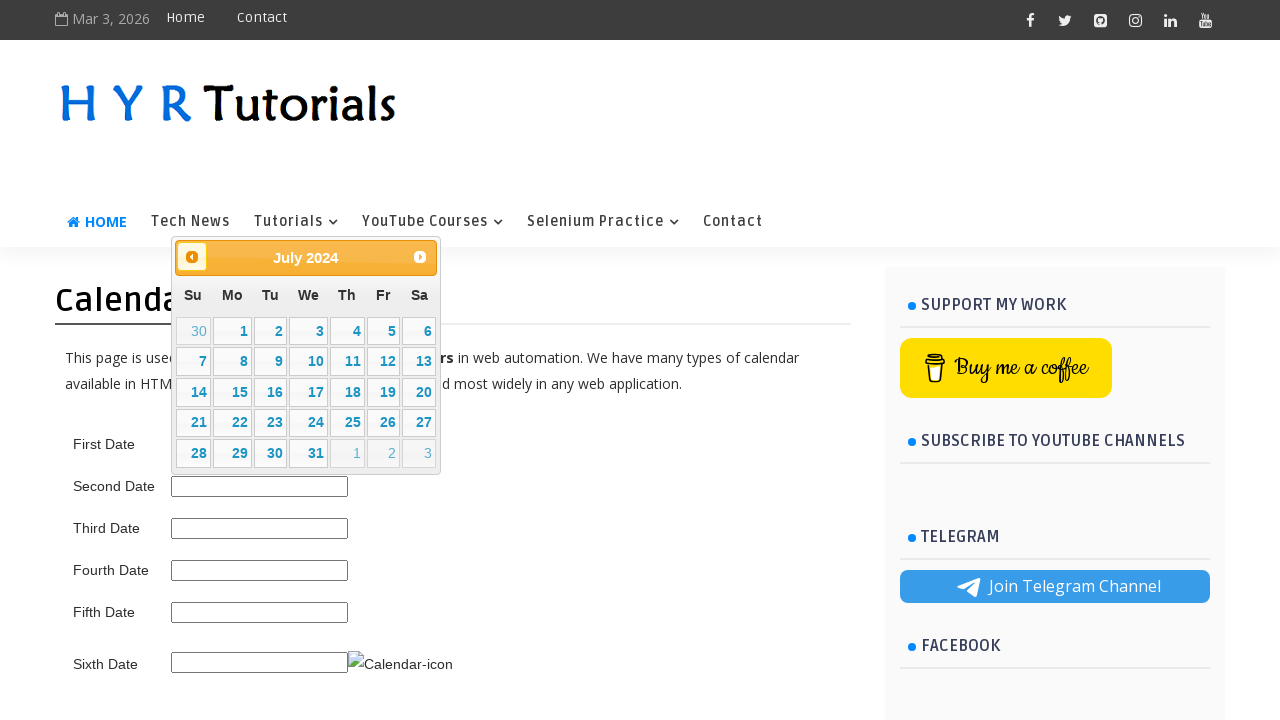

Waited for calendar to update after clicking previous
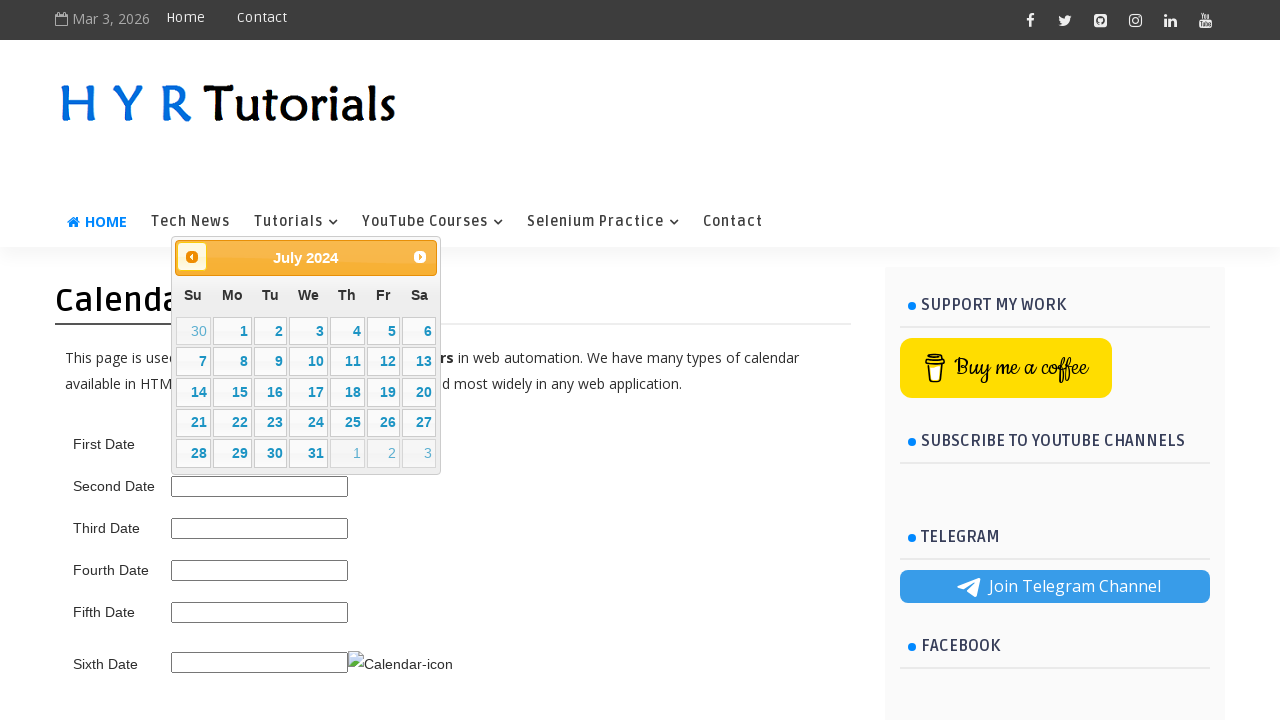

Clicked previous month button to navigate backwards at (192, 257) on a.ui-datepicker-prev
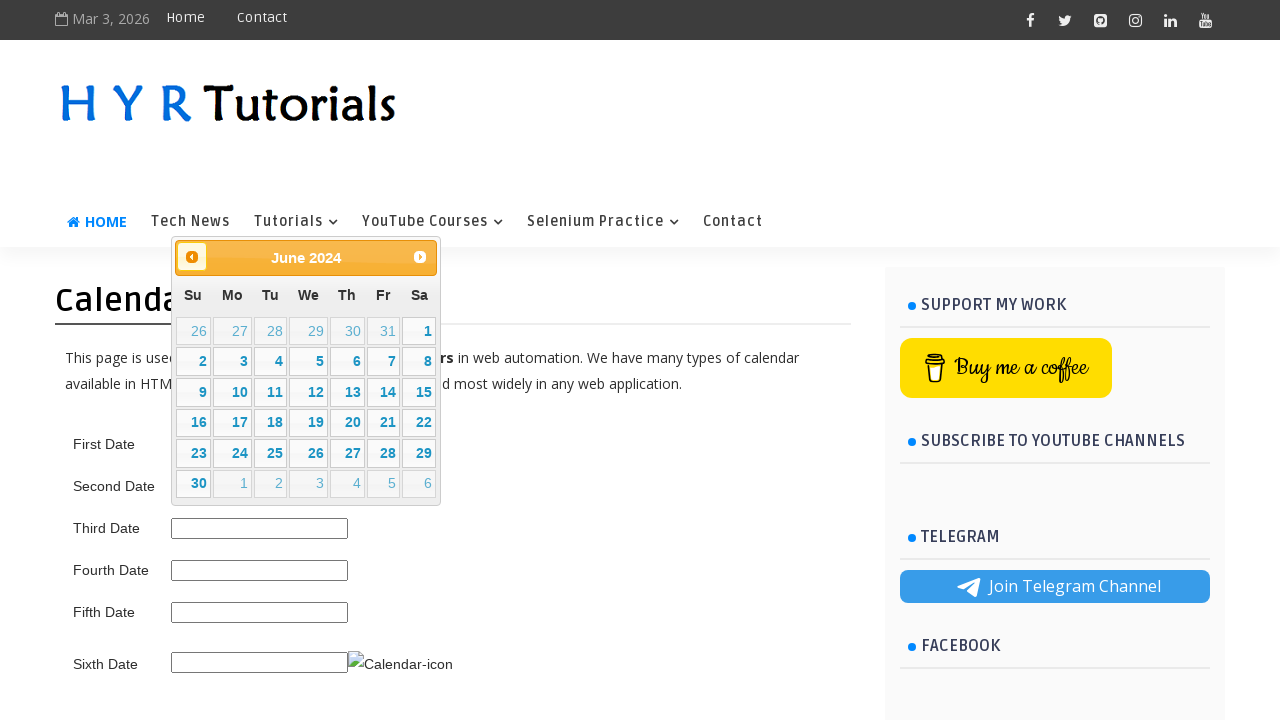

Waited for calendar to update after clicking previous
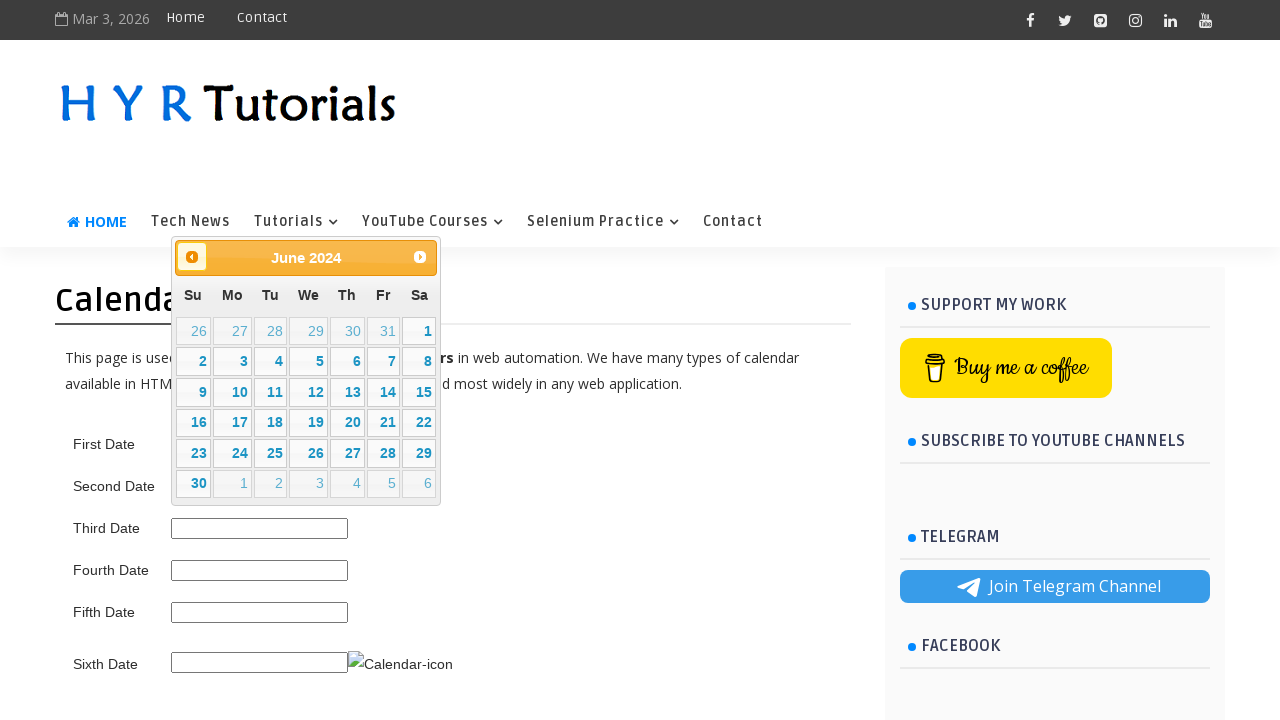

Clicked previous month button to navigate backwards at (192, 257) on a.ui-datepicker-prev
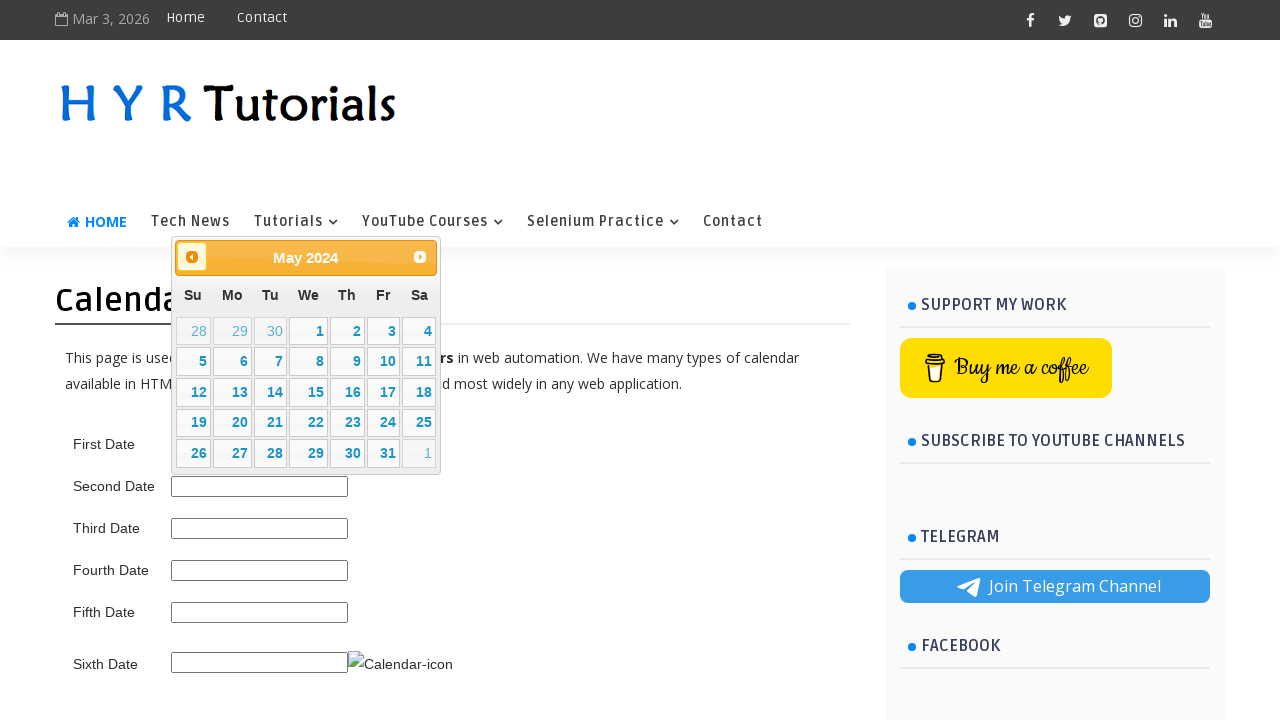

Waited for calendar to update after clicking previous
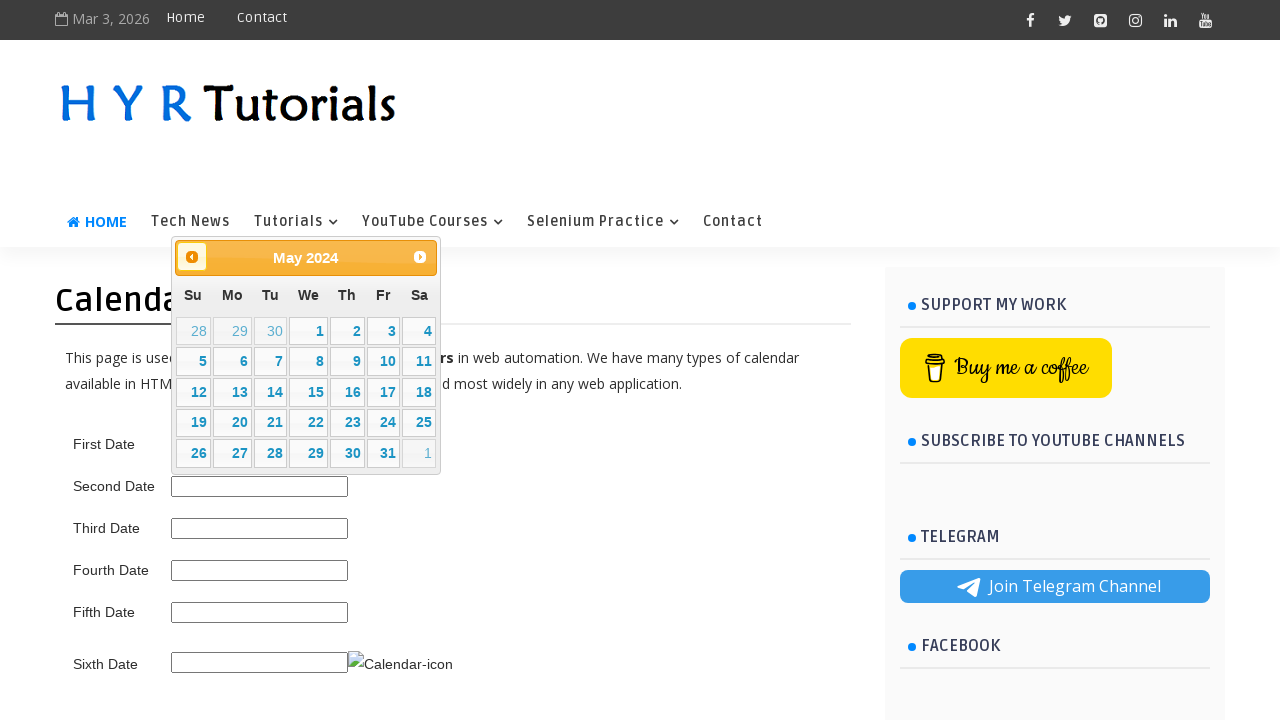

Clicked previous month button to navigate backwards at (192, 257) on a.ui-datepicker-prev
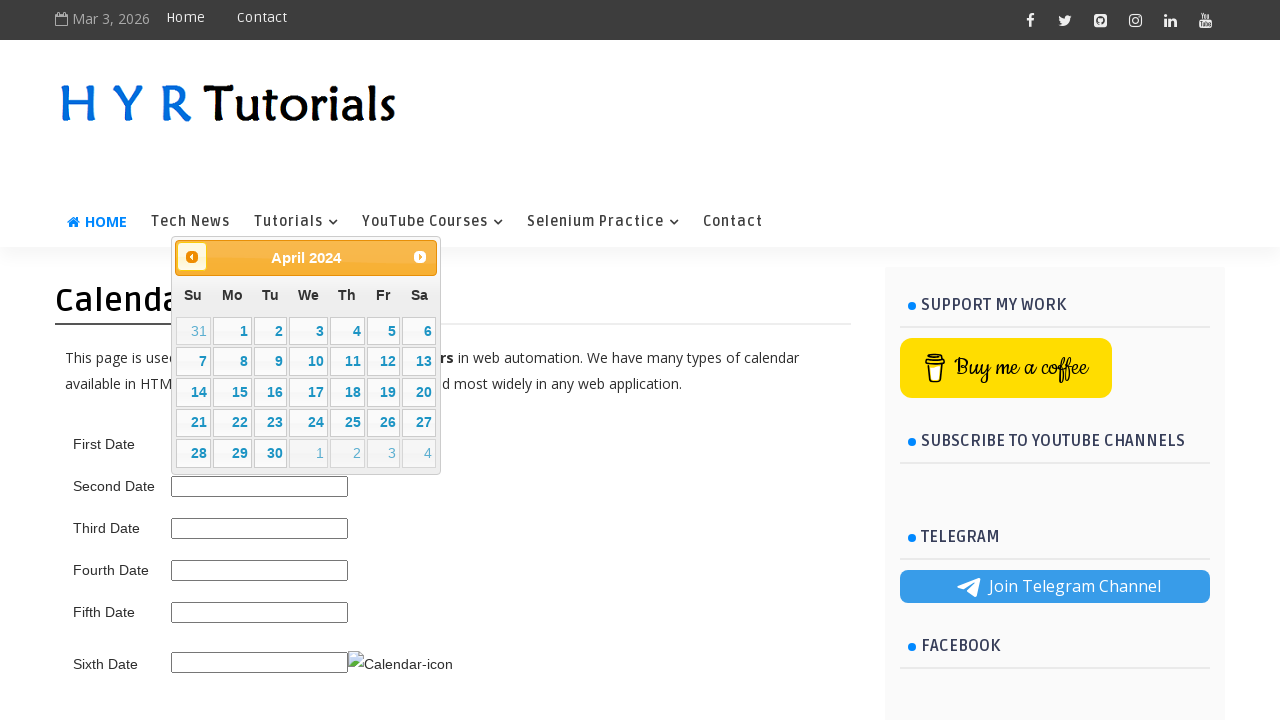

Waited for calendar to update after clicking previous
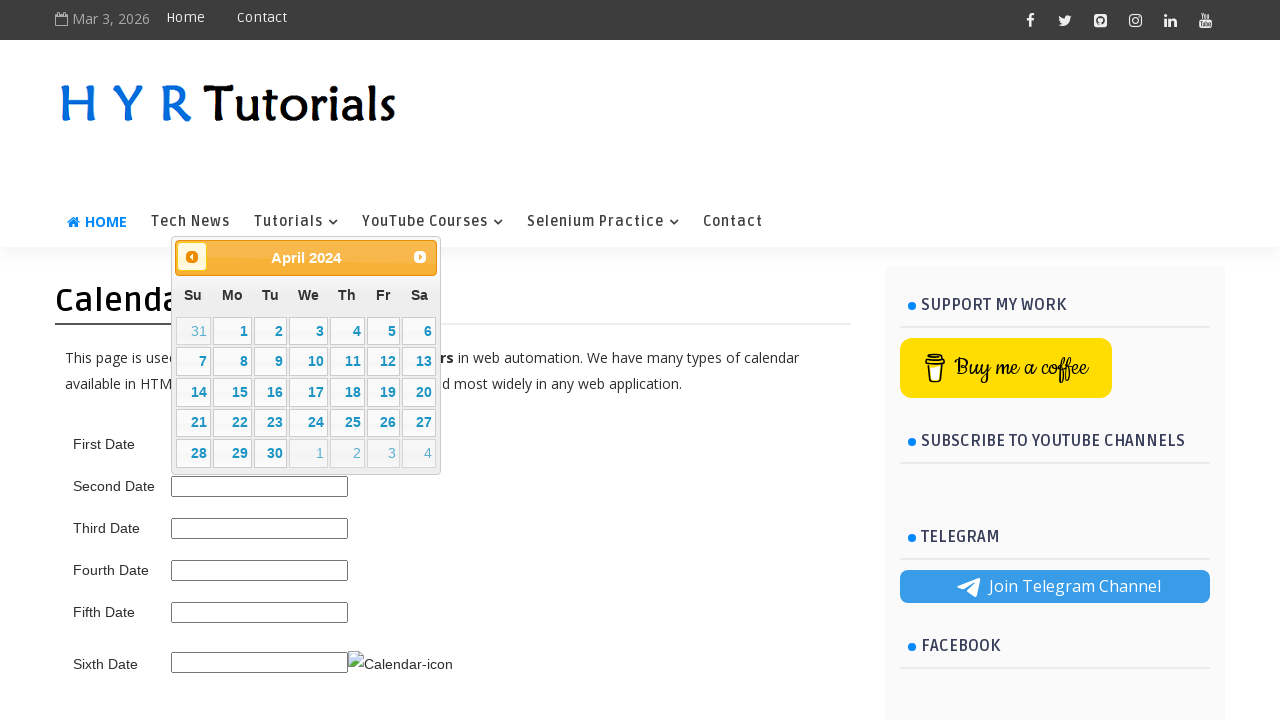

Clicked previous month button to navigate backwards at (192, 257) on a.ui-datepicker-prev
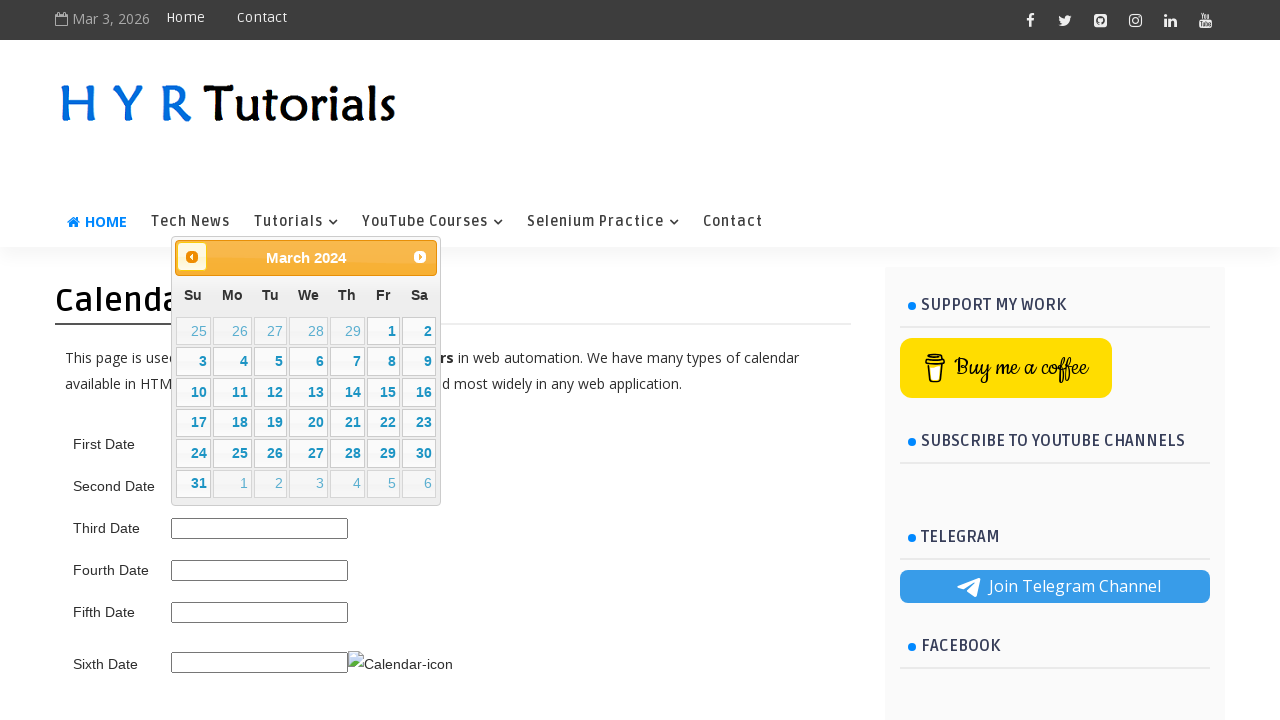

Waited for calendar to update after clicking previous
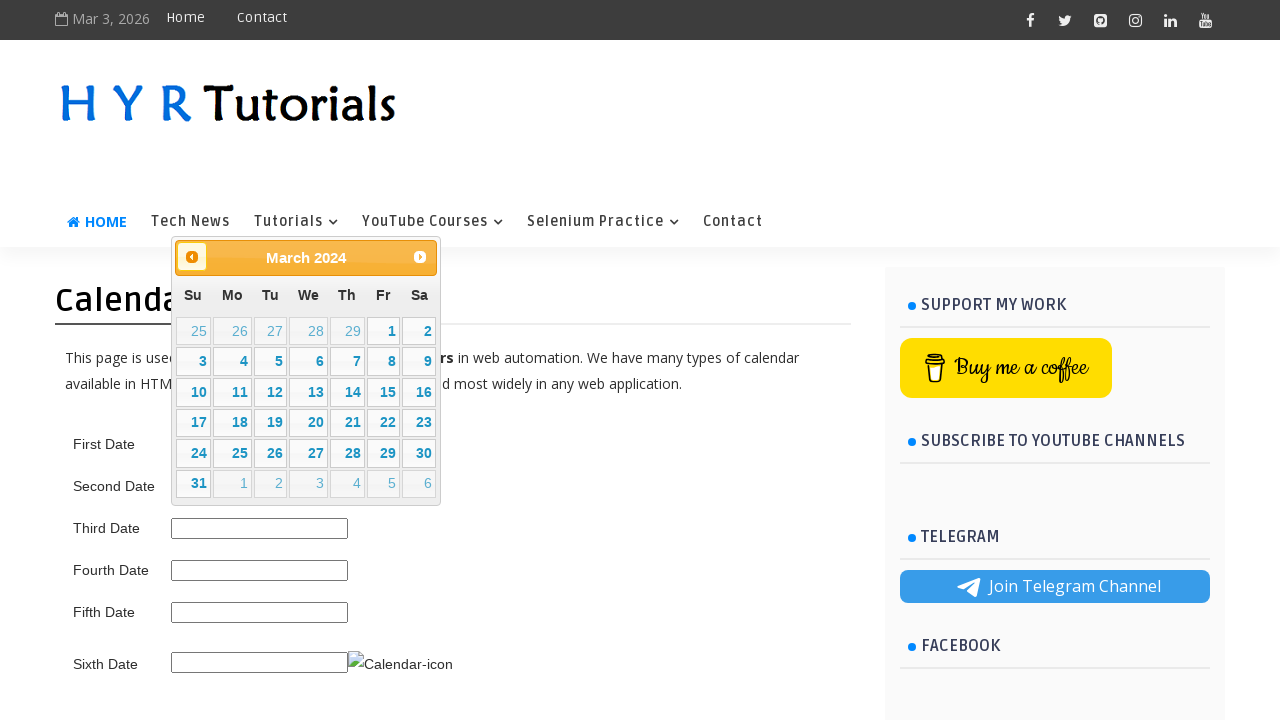

Clicked previous month button to navigate backwards at (192, 257) on a.ui-datepicker-prev
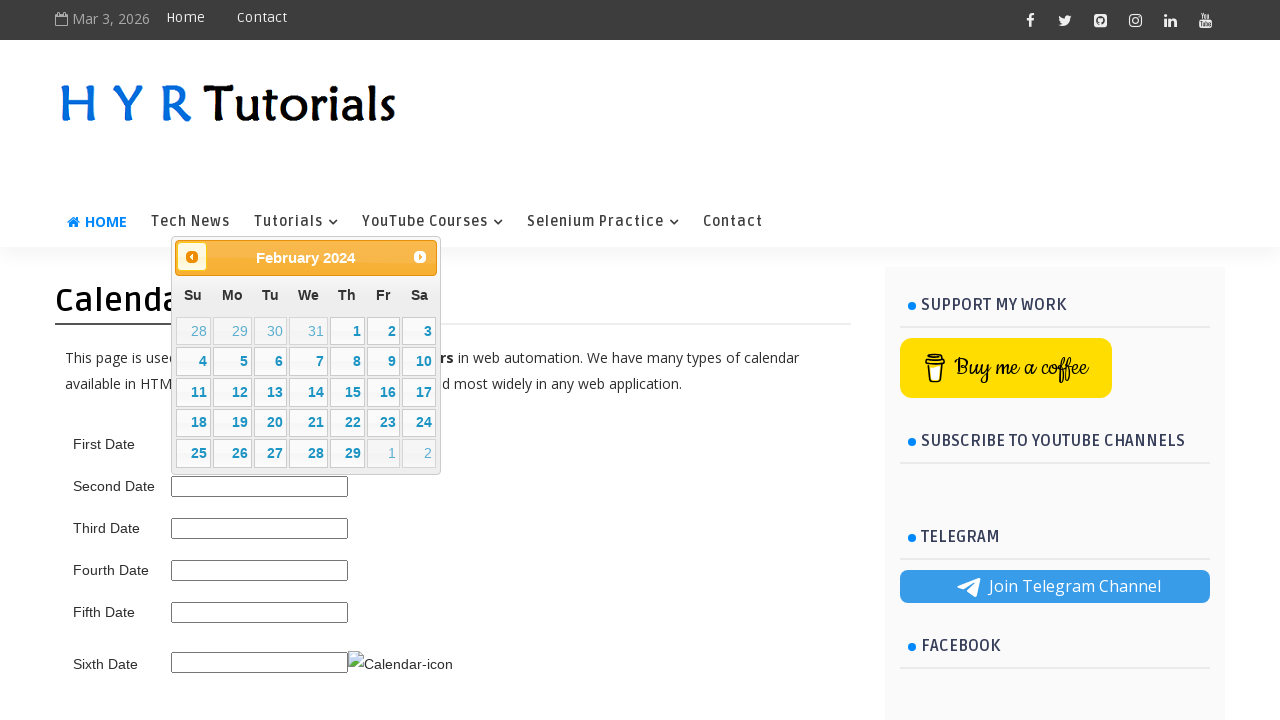

Waited for calendar to update after clicking previous
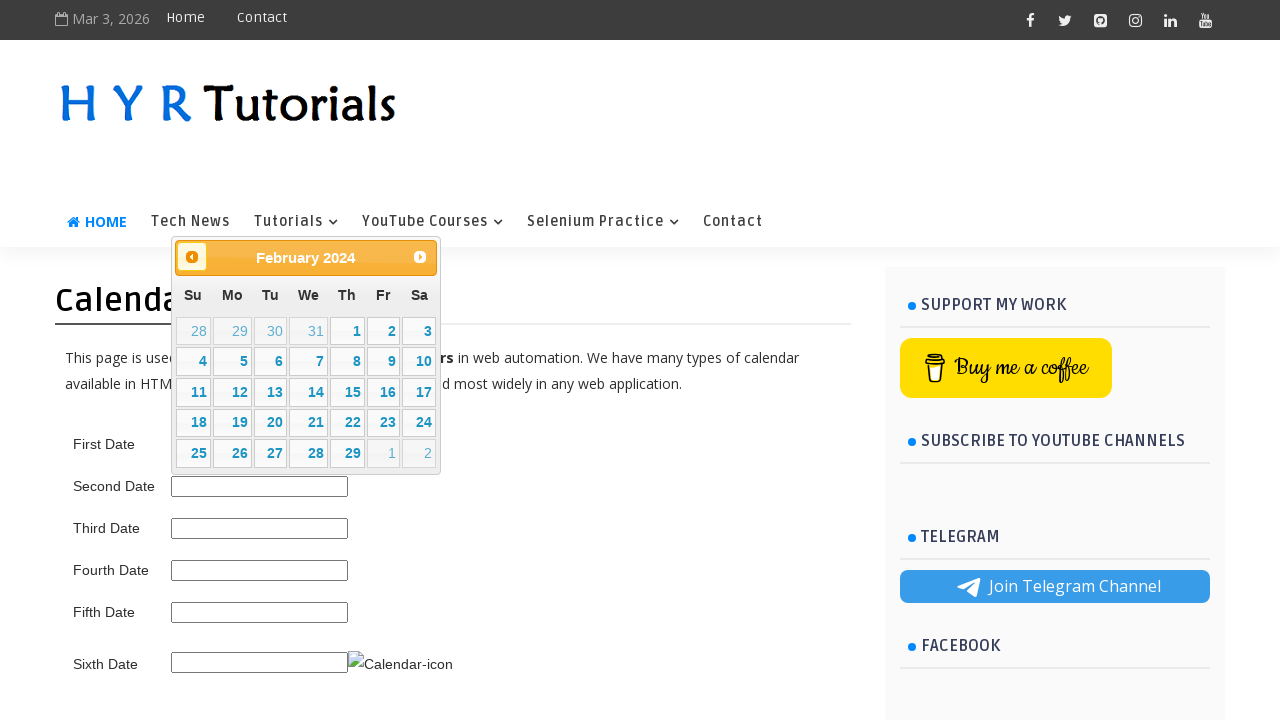

Clicked previous month button to navigate backwards at (192, 257) on a.ui-datepicker-prev
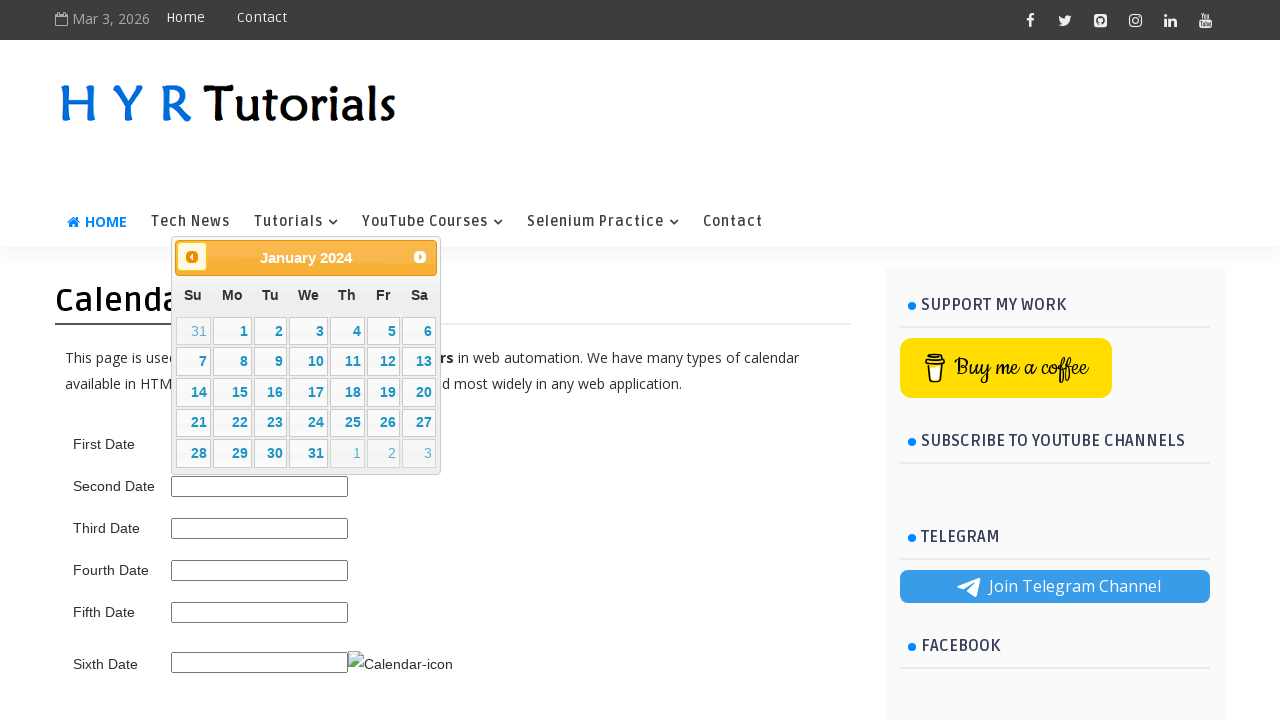

Waited for calendar to update after clicking previous
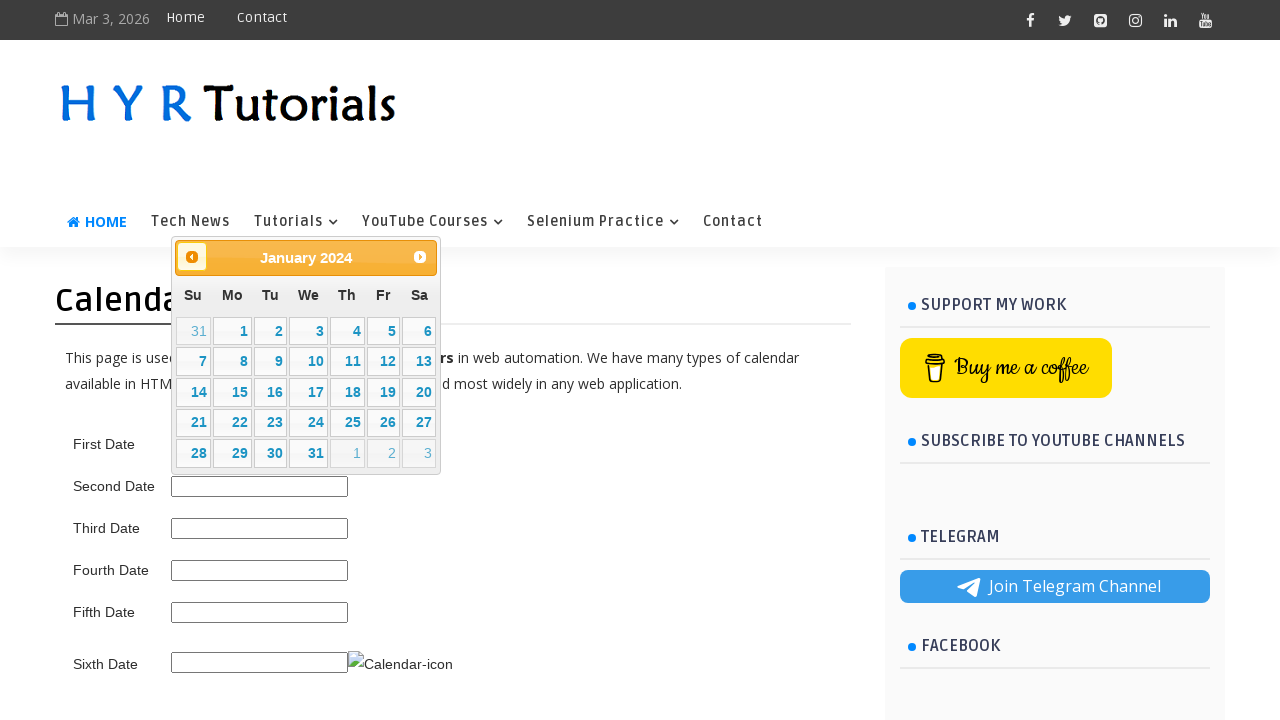

Clicked previous month button to navigate backwards at (192, 257) on a.ui-datepicker-prev
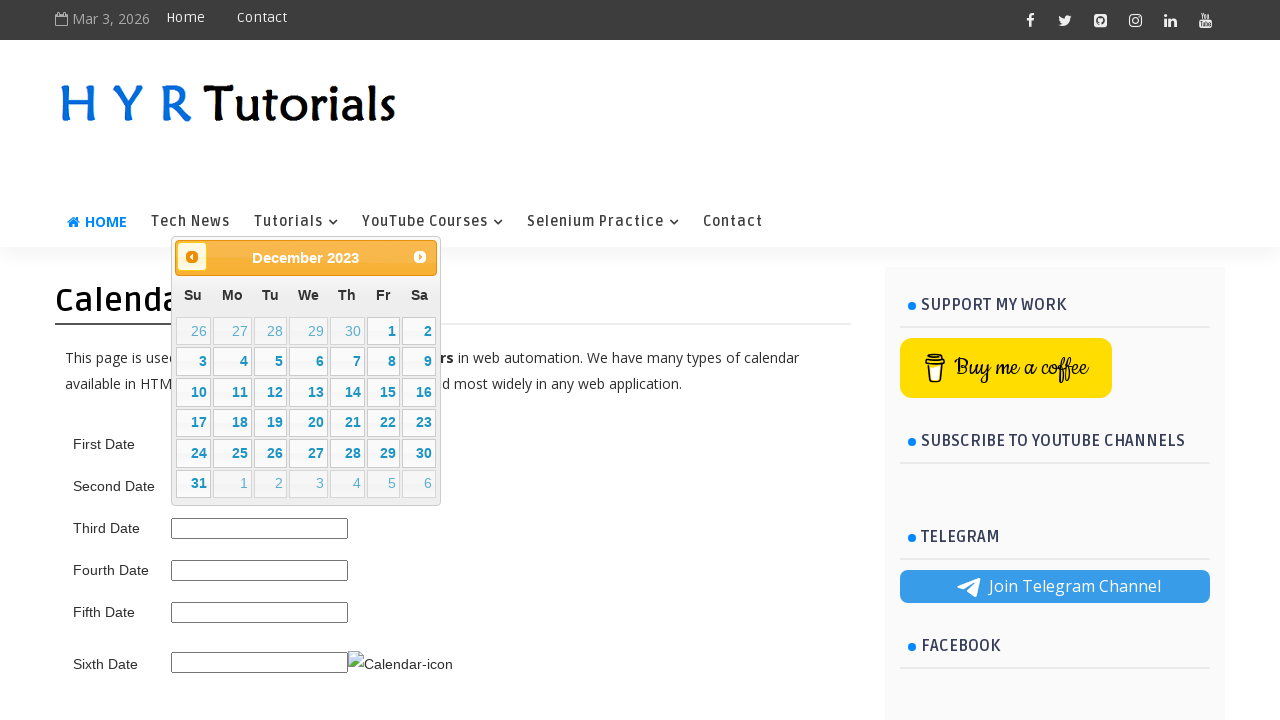

Waited for calendar to update after clicking previous
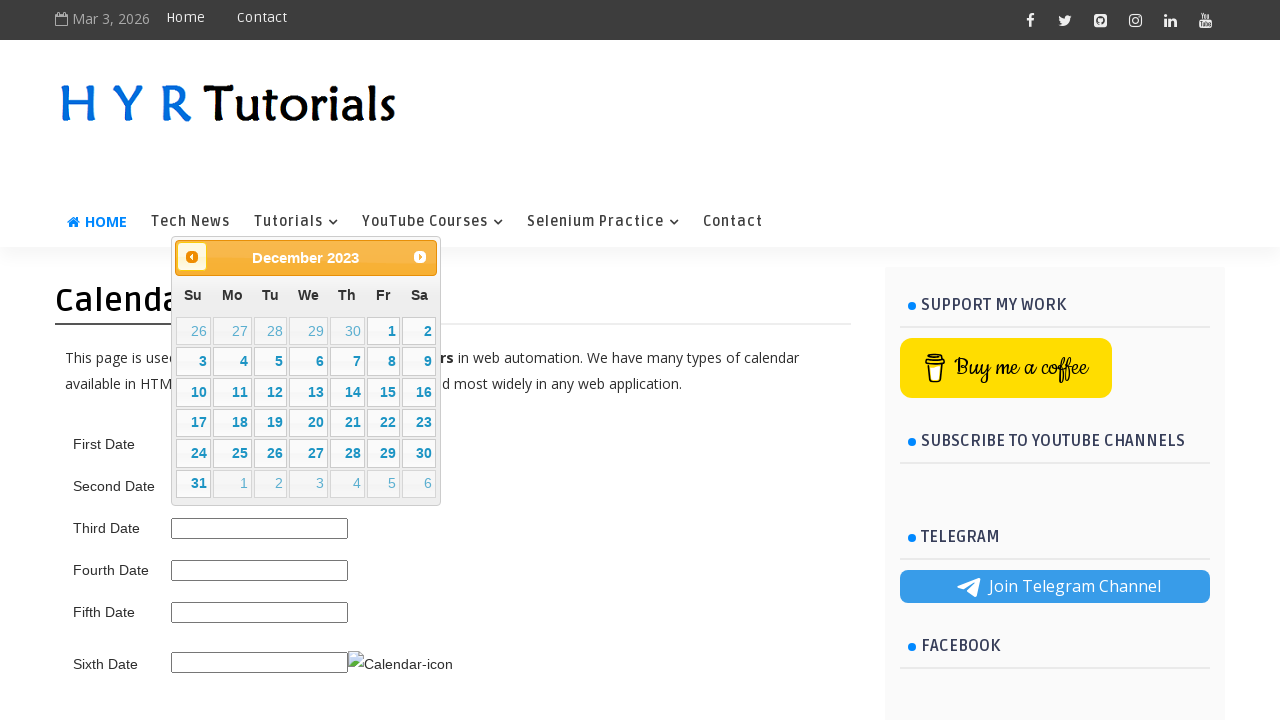

Clicked previous month button to navigate backwards at (192, 257) on a.ui-datepicker-prev
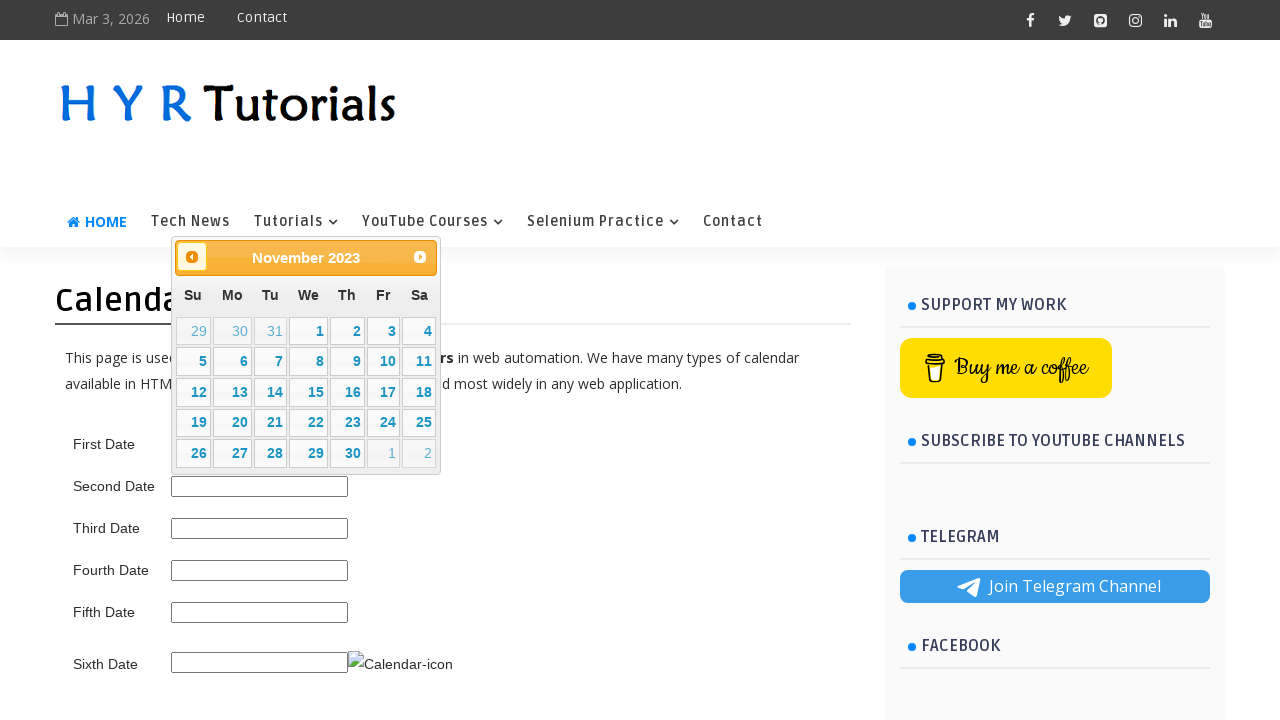

Waited for calendar to update after clicking previous
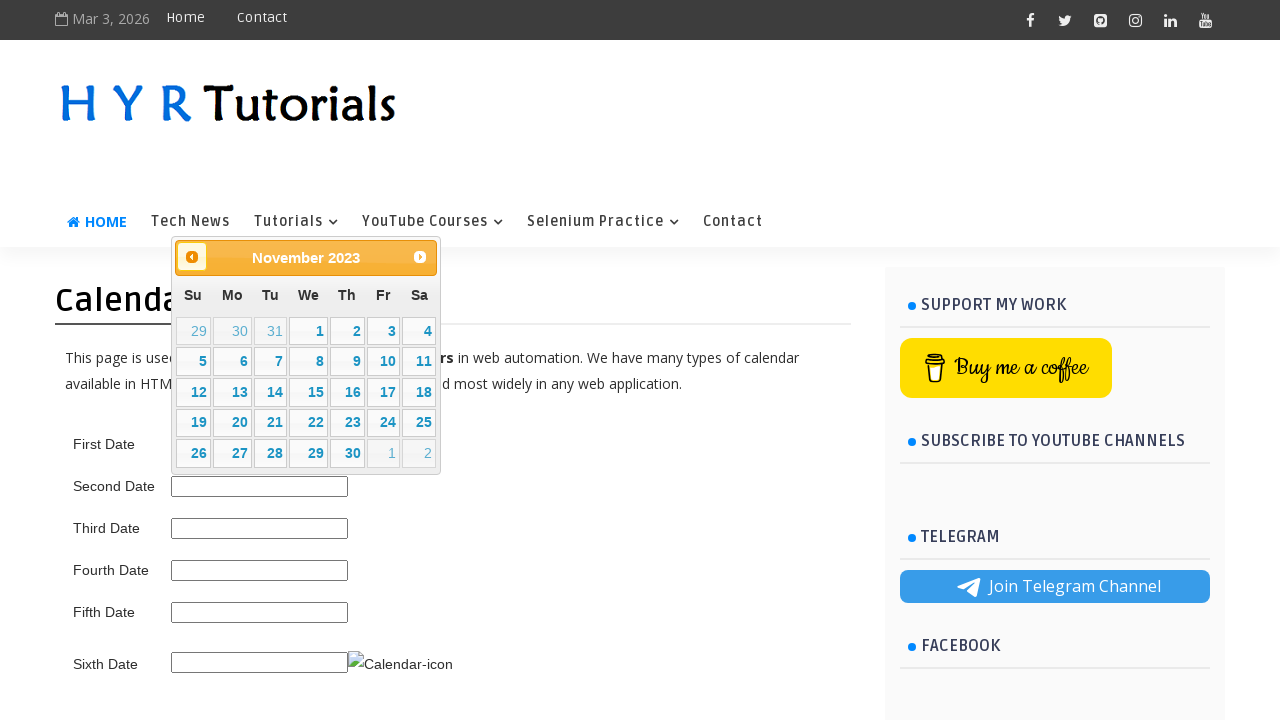

Clicked previous month button to navigate backwards at (192, 257) on a.ui-datepicker-prev
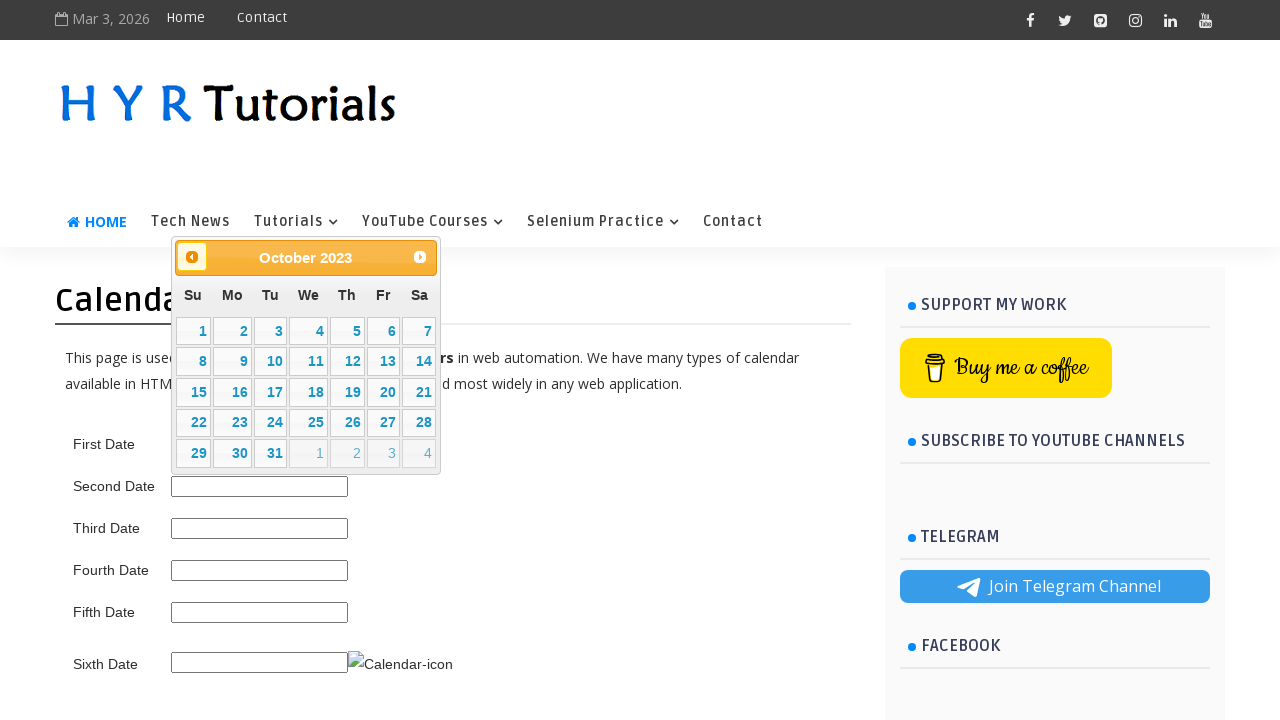

Waited for calendar to update after clicking previous
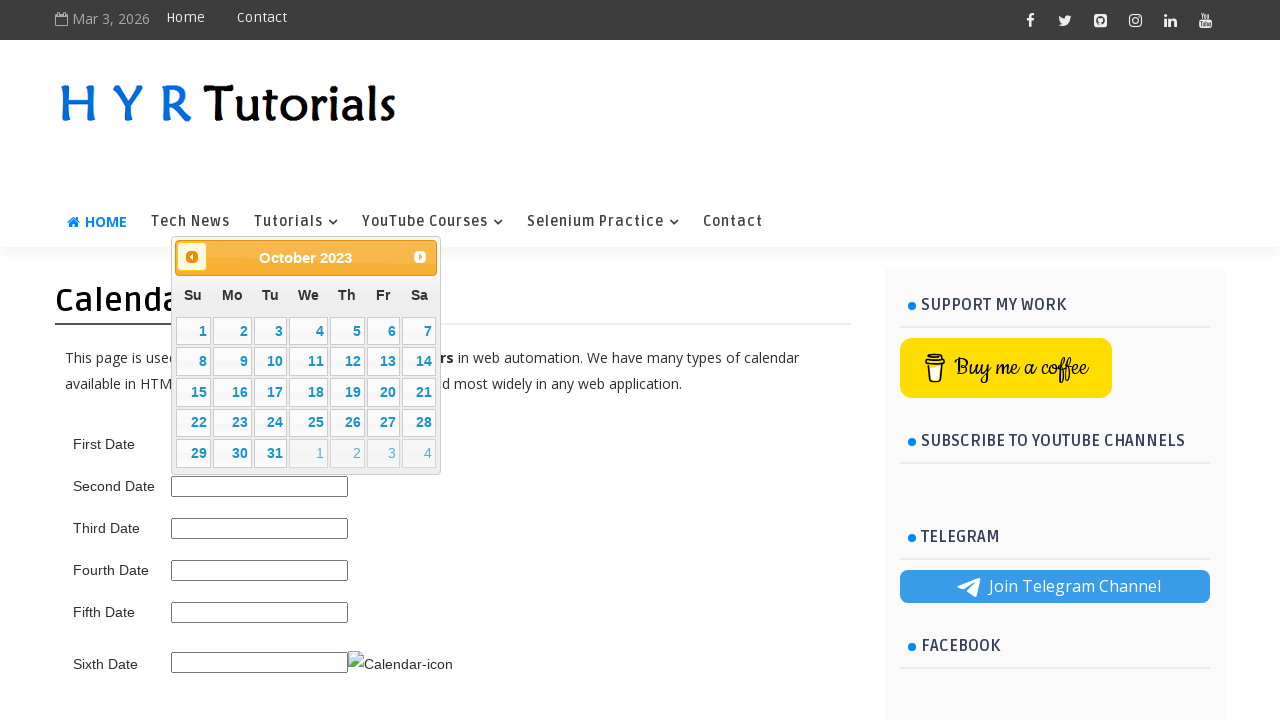

Clicked on day 2 in the calendar to select October 2, 2023 at (232, 331) on table.ui-datepicker-calendar td:not(.ui-datepicker-other-month) a:text-is('2')
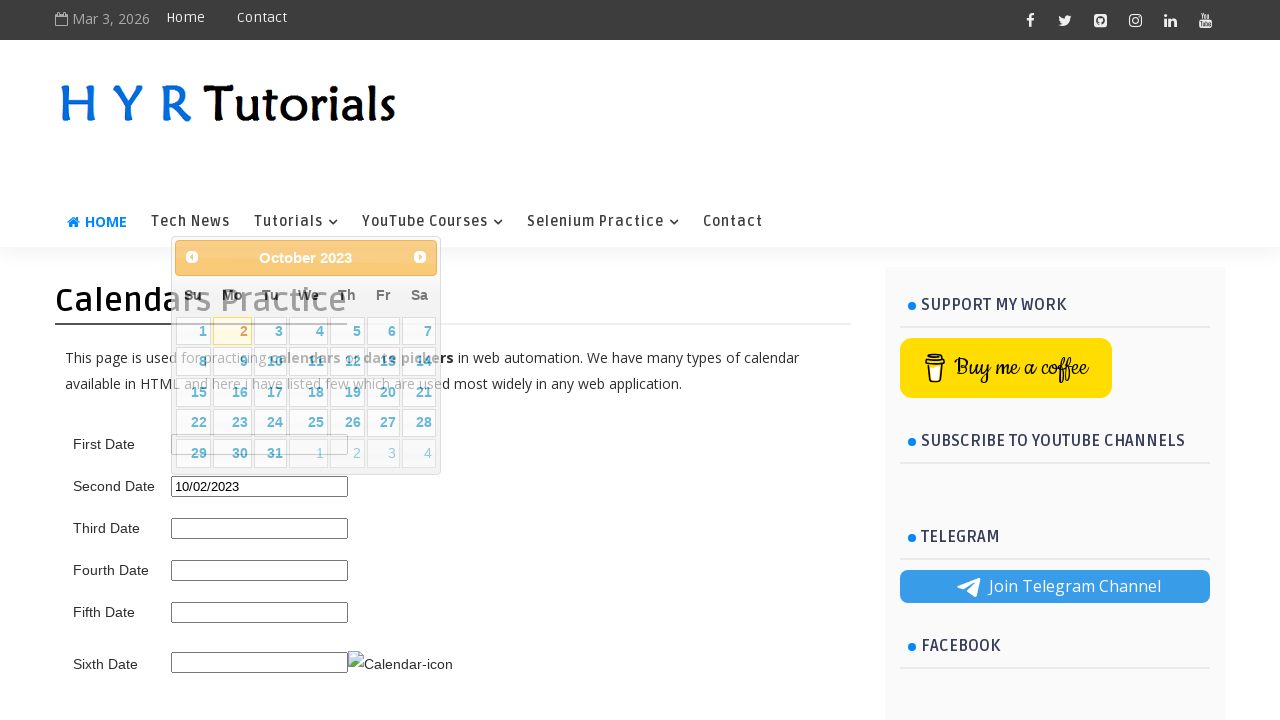

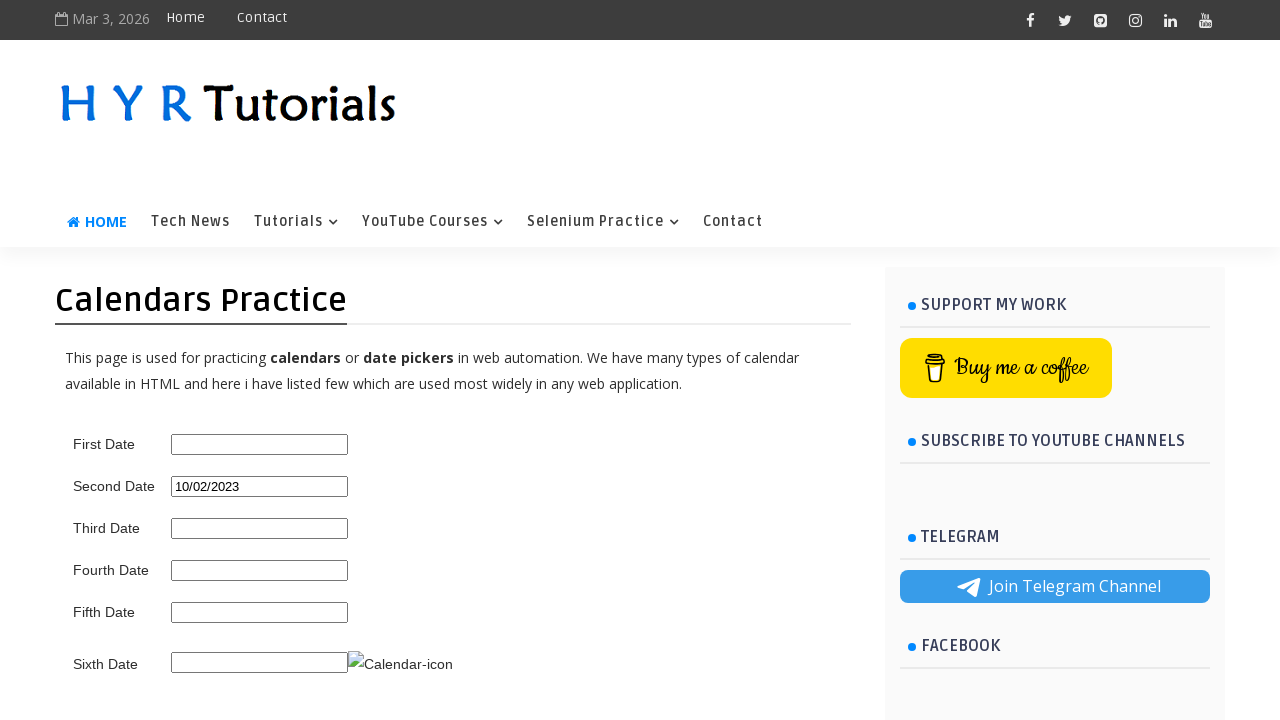